Tests jQuery UI datepicker functionality by clicking on the datepicker input, navigating to a future date (March 2028) using next month buttons, and selecting a specific date (23rd).

Starting URL: https://jqueryui.com/datepicker/

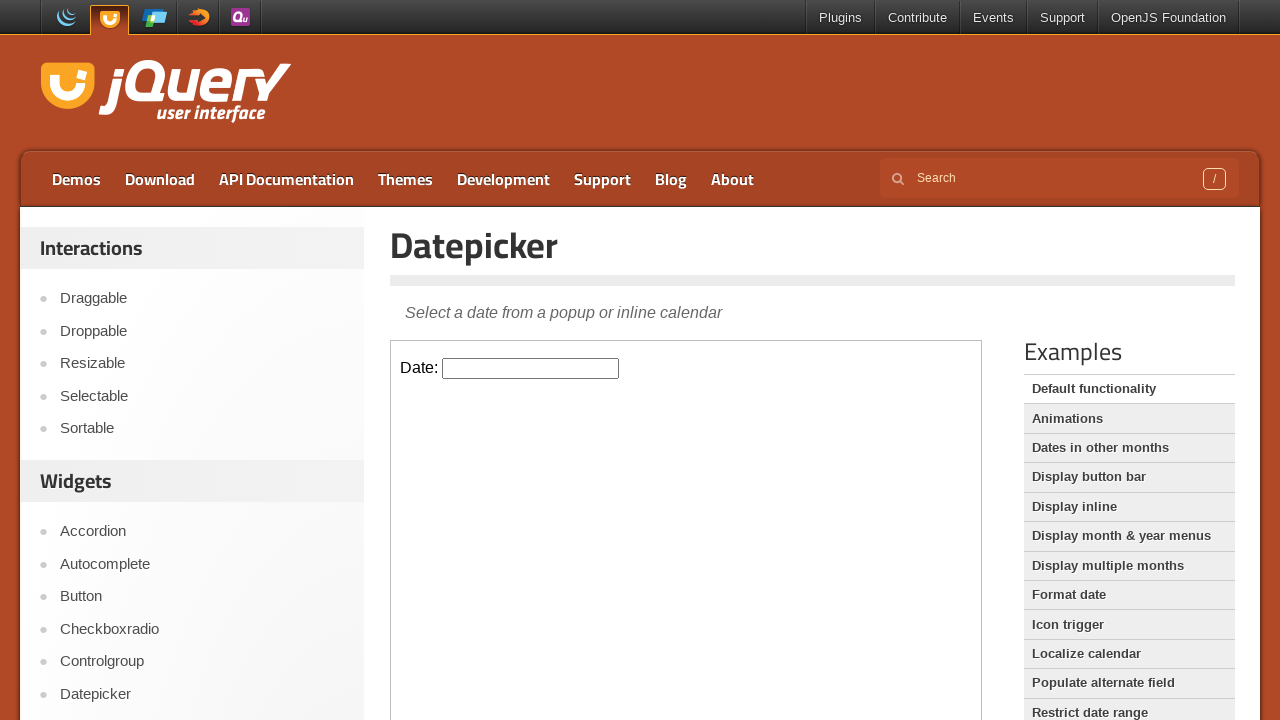

Located iframe containing datepicker
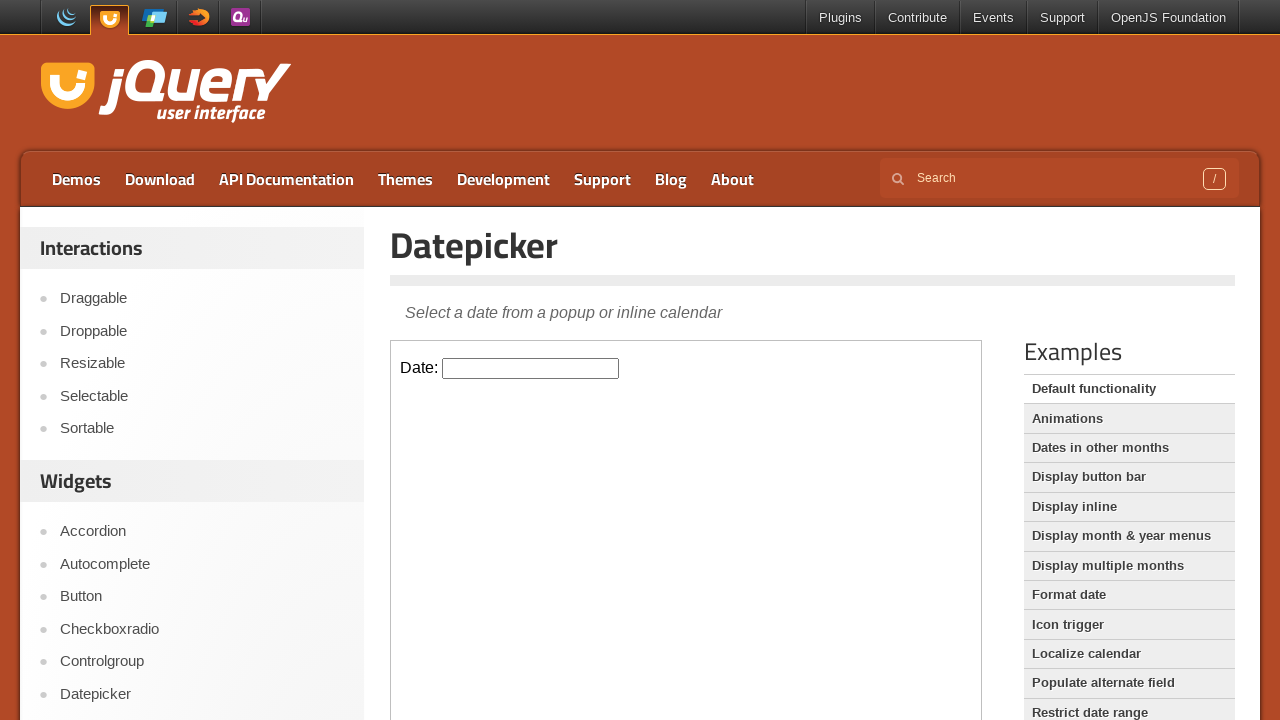

Clicked datepicker input to open calendar at (531, 368) on iframe.demo-frame >> internal:control=enter-frame >> #datepicker
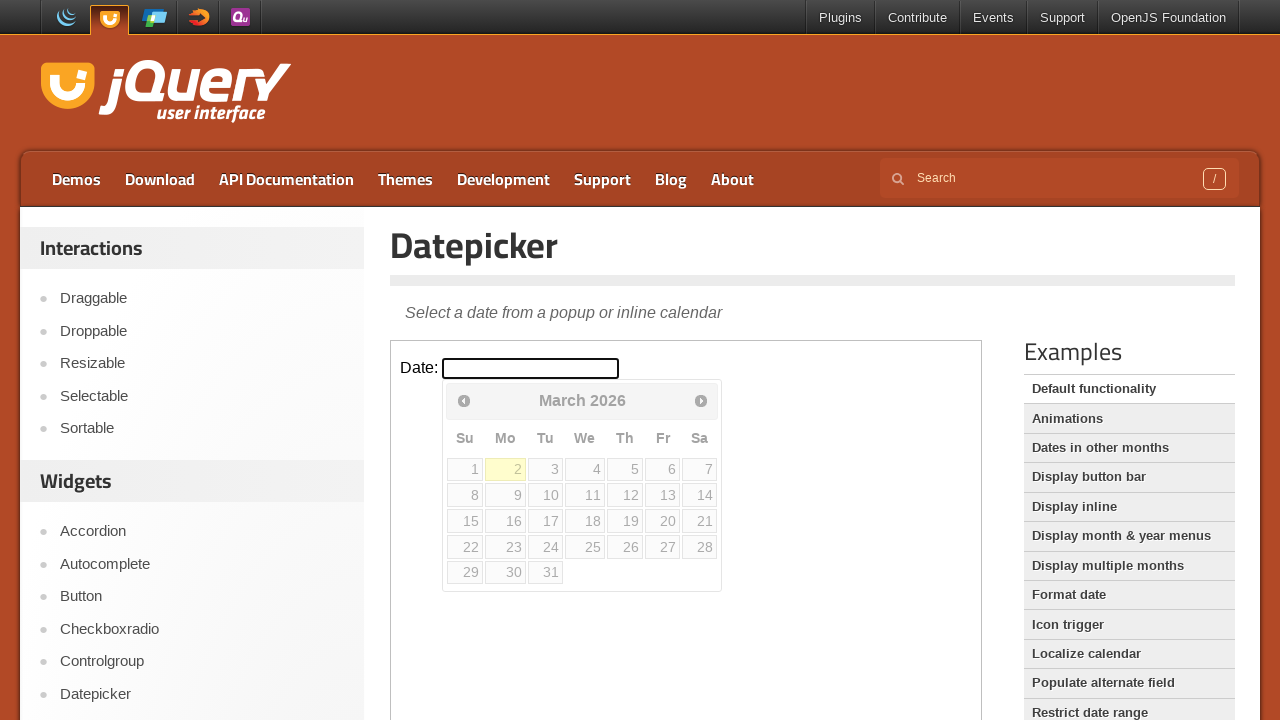

Clicked next month button to navigate towards March 2028 at (701, 400) on iframe.demo-frame >> internal:control=enter-frame >> span.ui-icon-circle-triangl
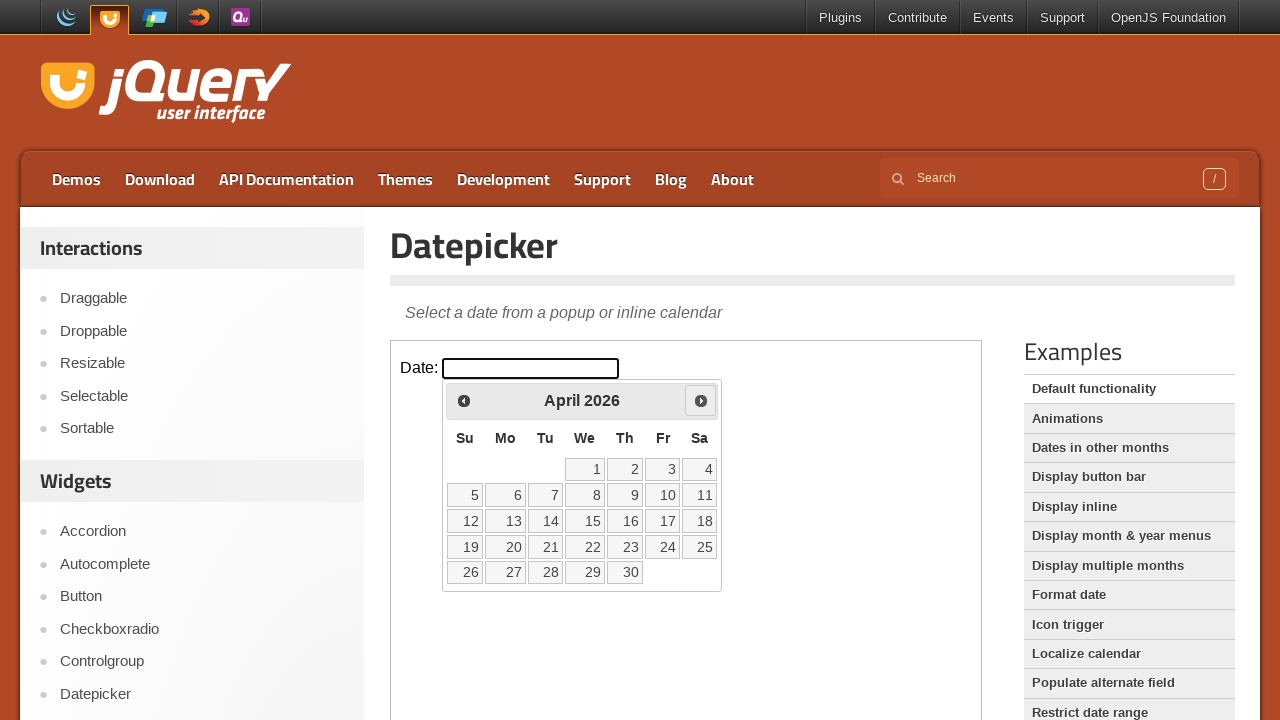

Waited for calendar to update
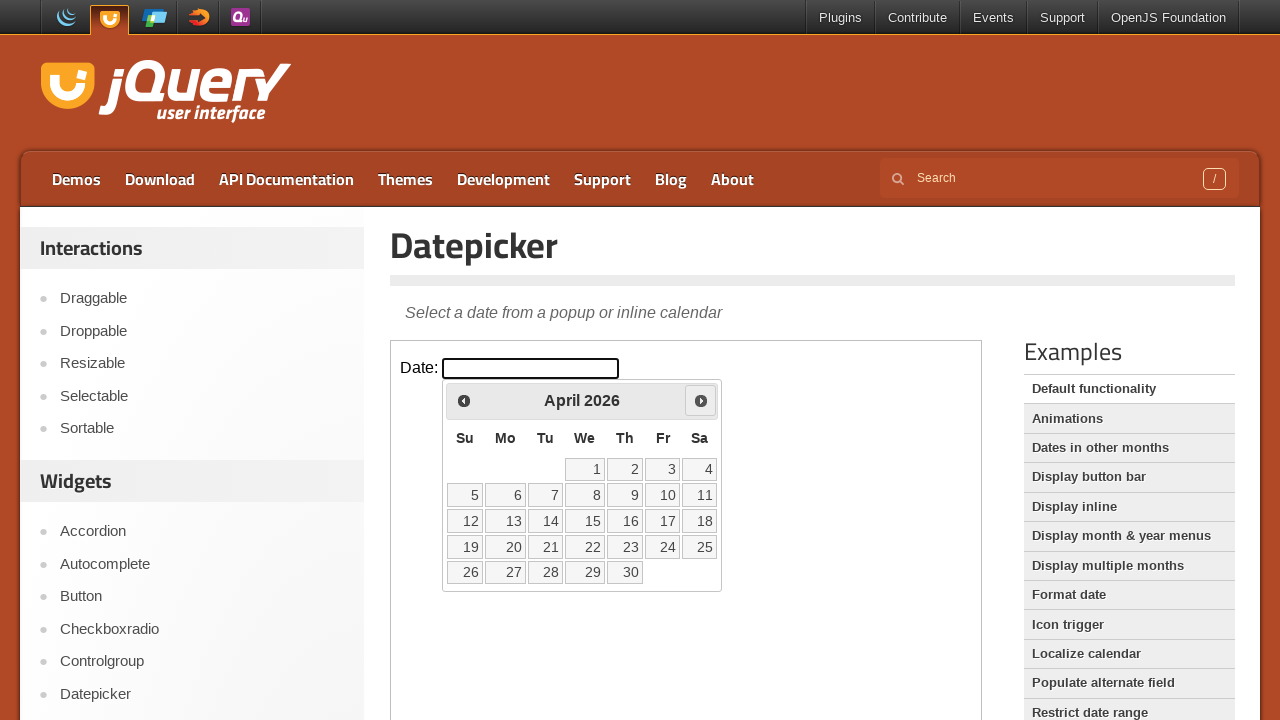

Clicked next month button to navigate towards March 2028 at (701, 400) on iframe.demo-frame >> internal:control=enter-frame >> span.ui-icon-circle-triangl
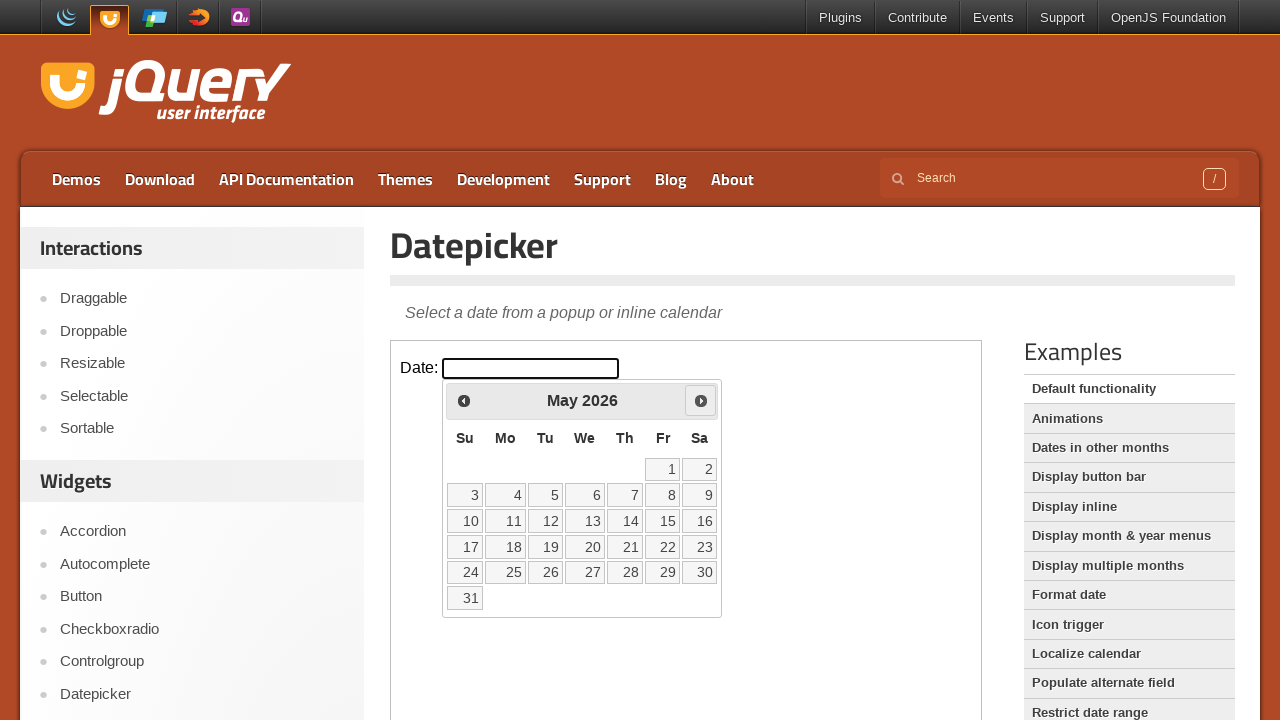

Waited for calendar to update
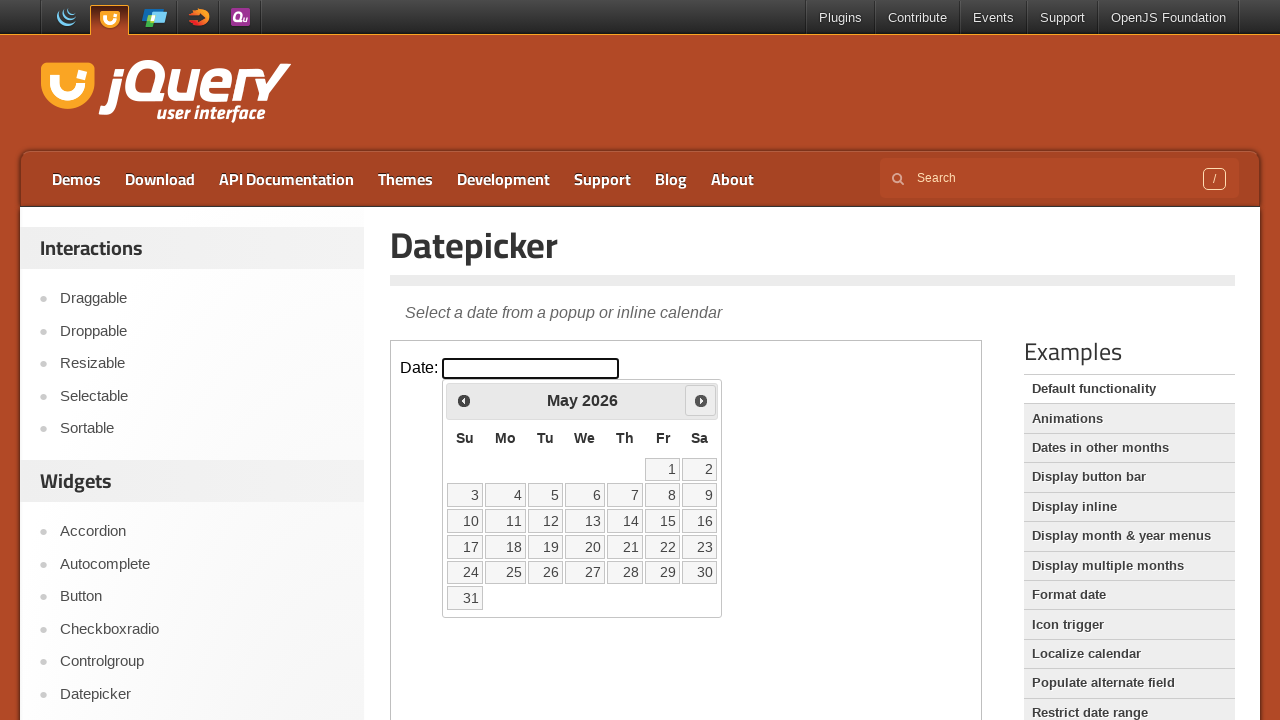

Clicked next month button to navigate towards March 2028 at (701, 400) on iframe.demo-frame >> internal:control=enter-frame >> span.ui-icon-circle-triangl
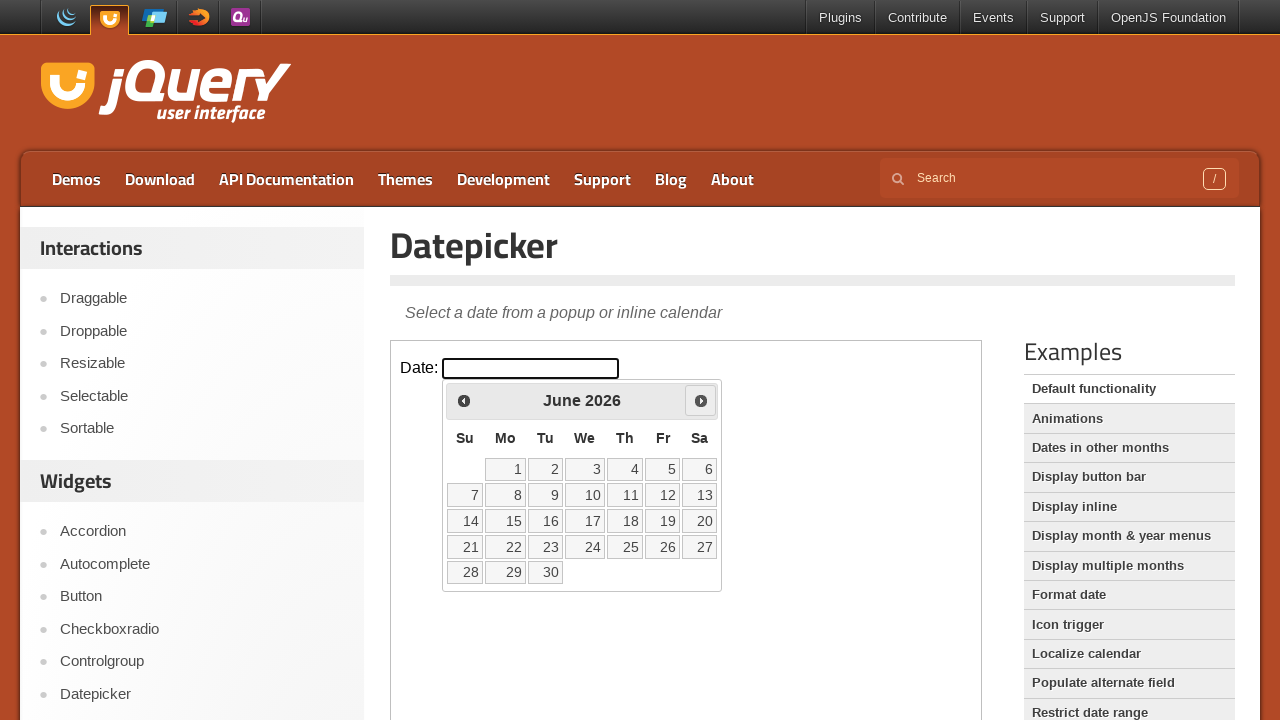

Waited for calendar to update
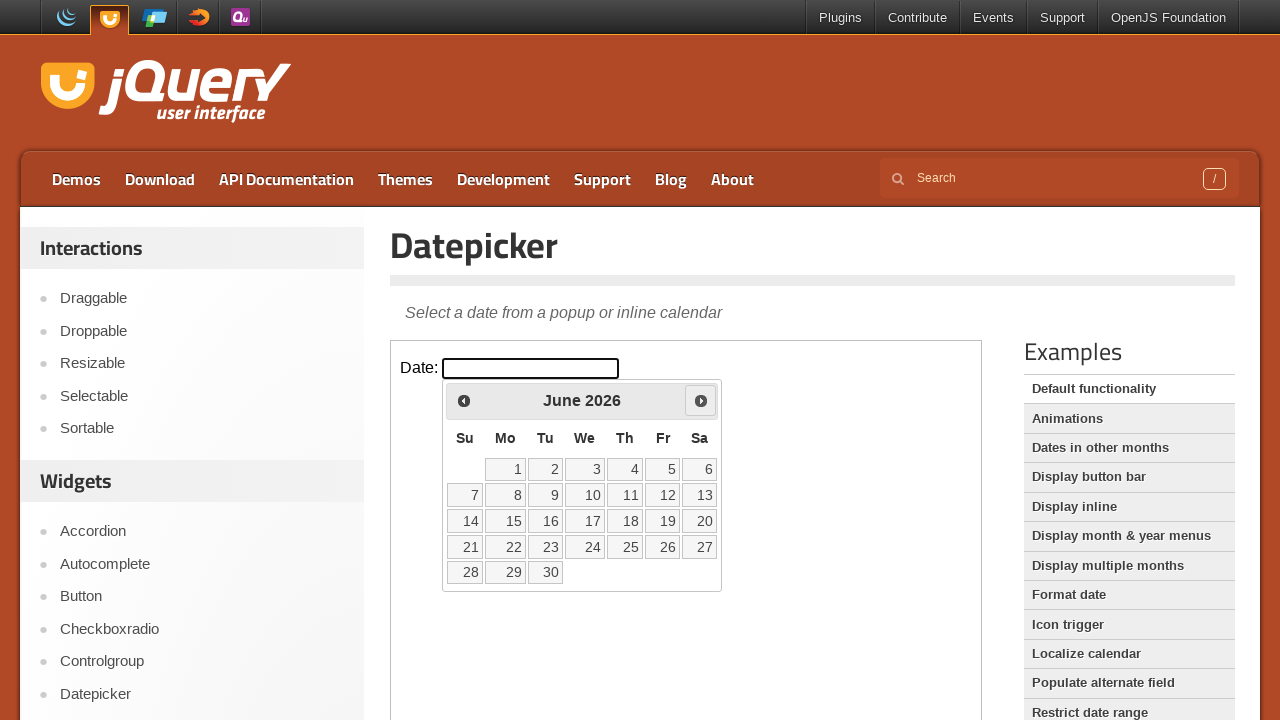

Clicked next month button to navigate towards March 2028 at (701, 400) on iframe.demo-frame >> internal:control=enter-frame >> span.ui-icon-circle-triangl
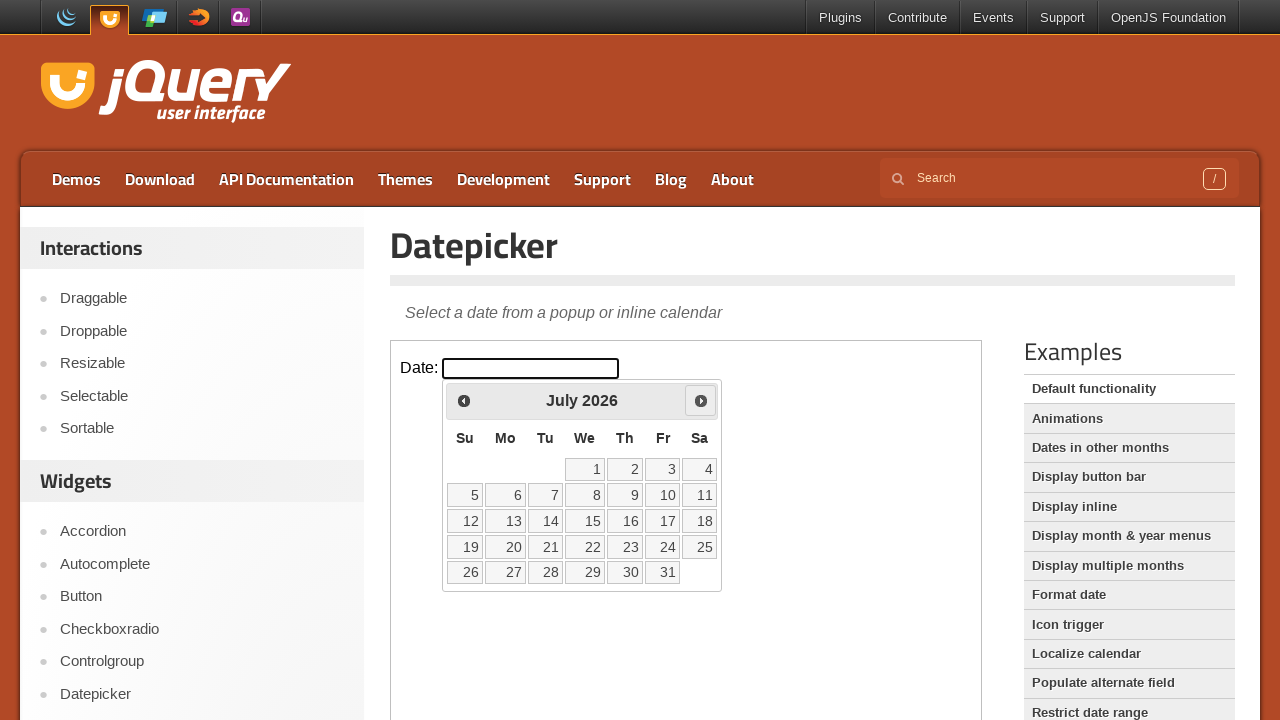

Waited for calendar to update
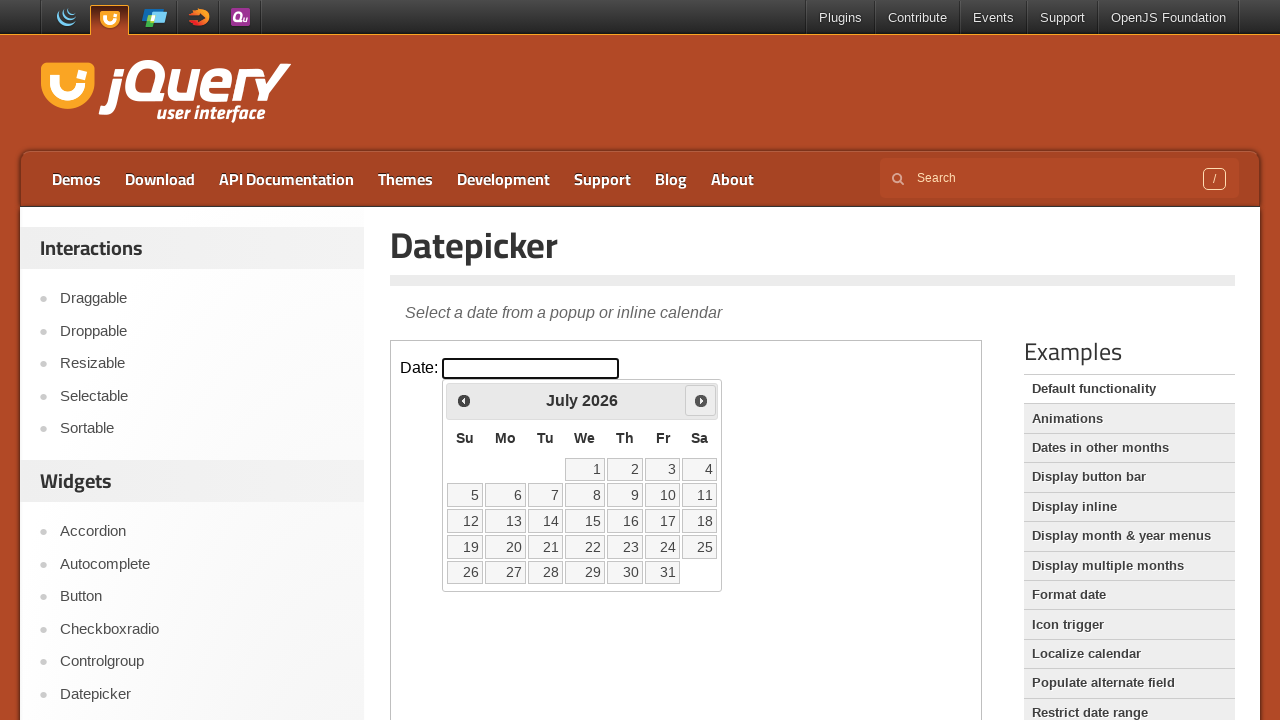

Clicked next month button to navigate towards March 2028 at (701, 400) on iframe.demo-frame >> internal:control=enter-frame >> span.ui-icon-circle-triangl
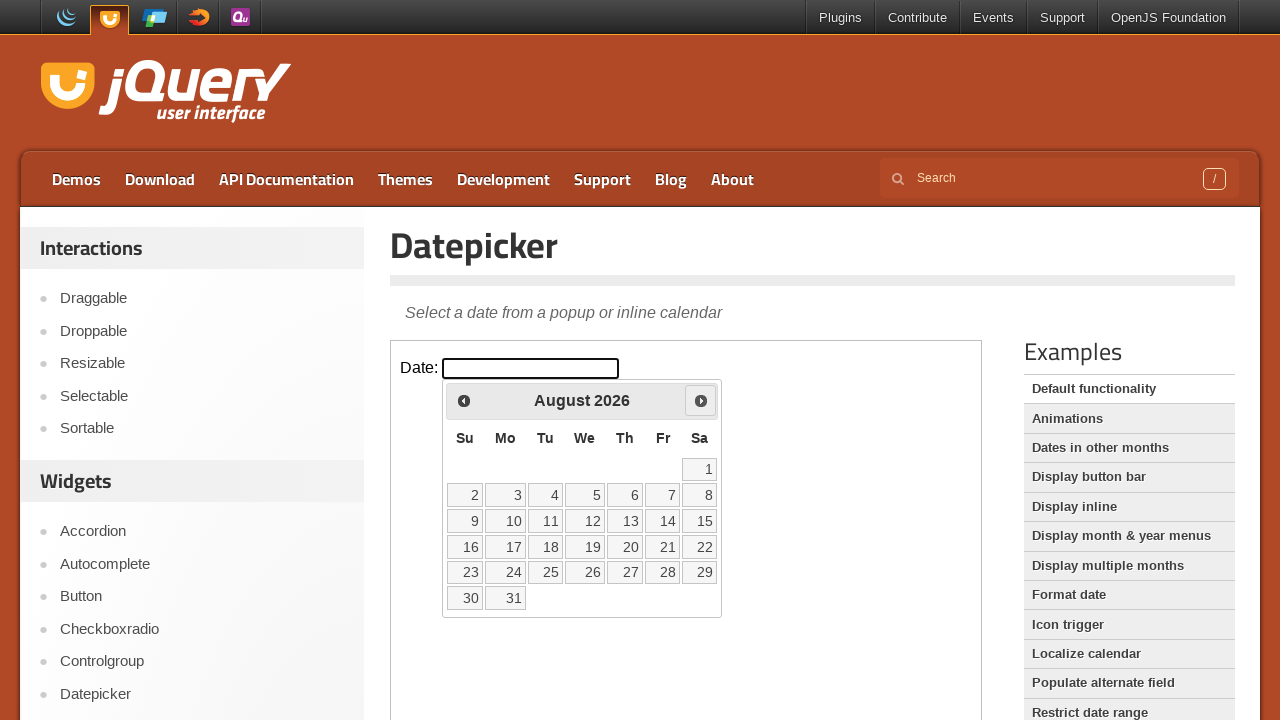

Waited for calendar to update
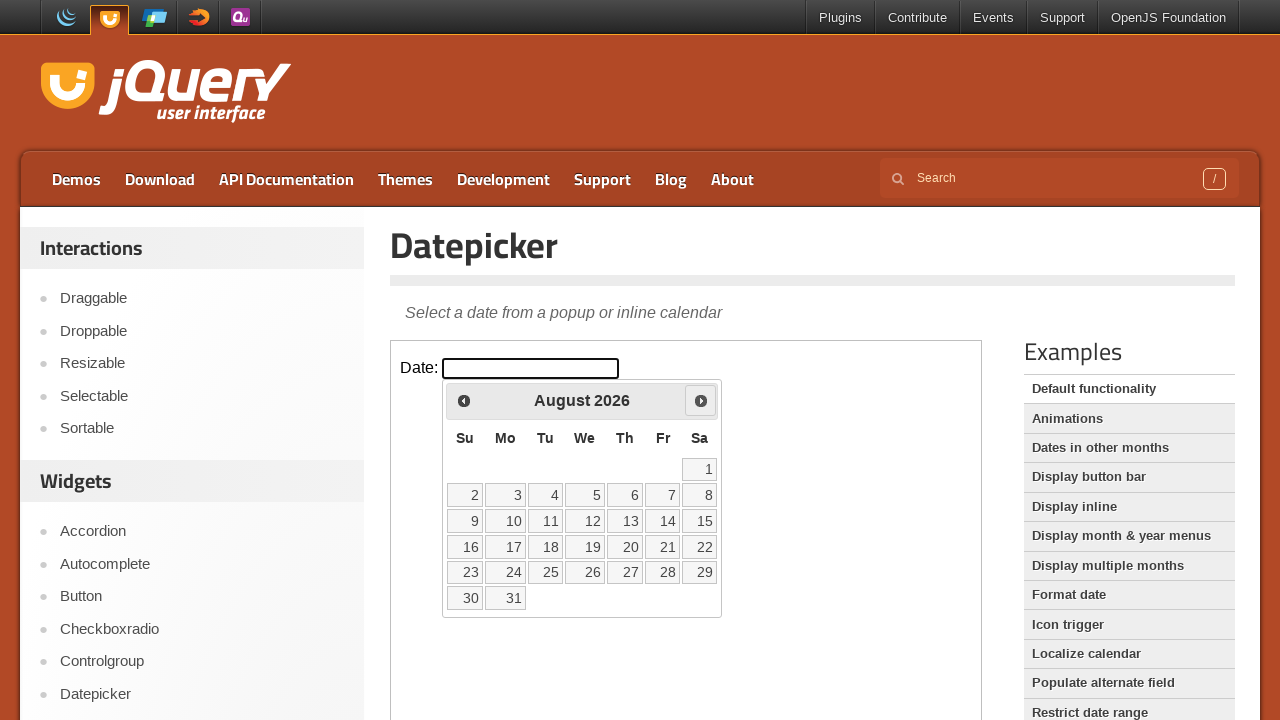

Clicked next month button to navigate towards March 2028 at (701, 400) on iframe.demo-frame >> internal:control=enter-frame >> span.ui-icon-circle-triangl
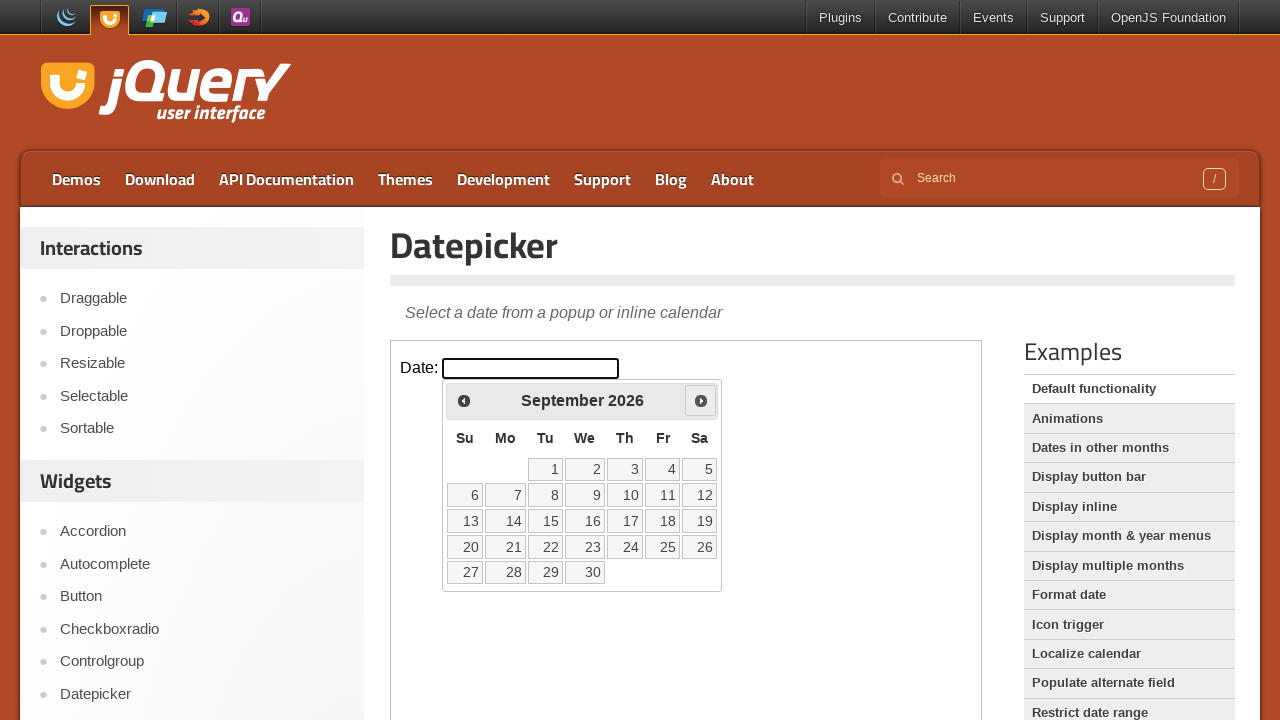

Waited for calendar to update
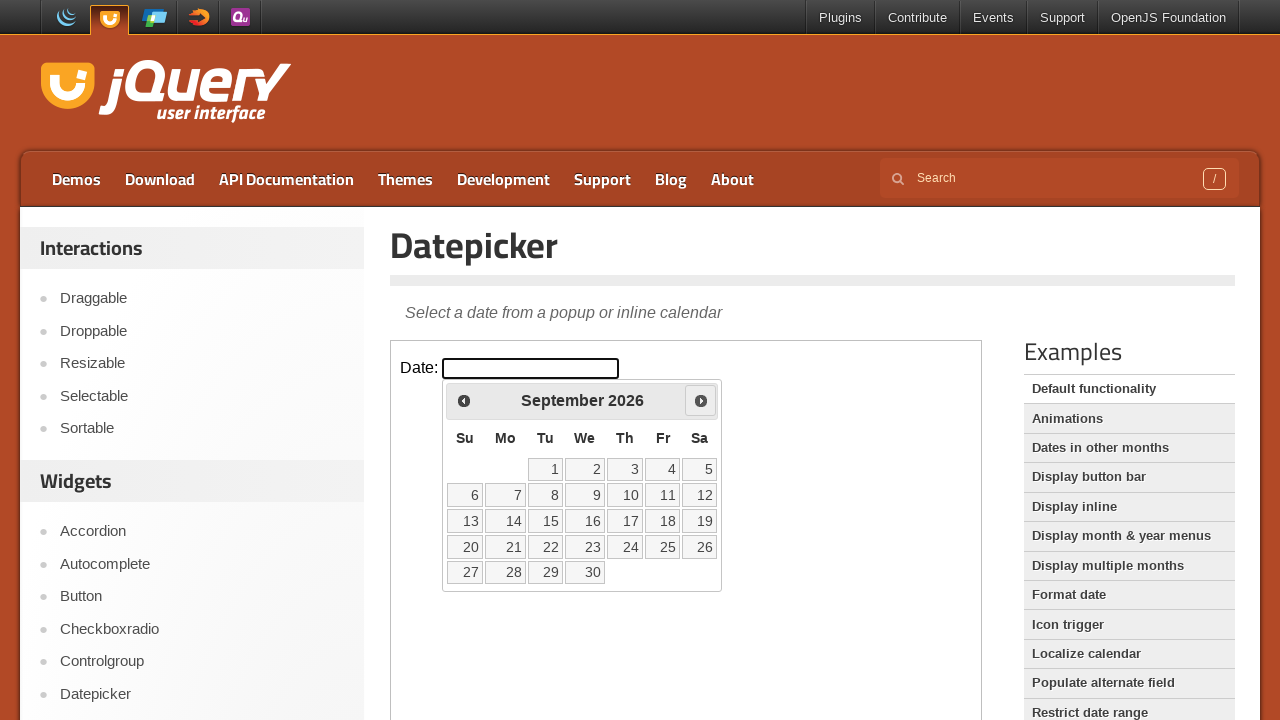

Clicked next month button to navigate towards March 2028 at (701, 400) on iframe.demo-frame >> internal:control=enter-frame >> span.ui-icon-circle-triangl
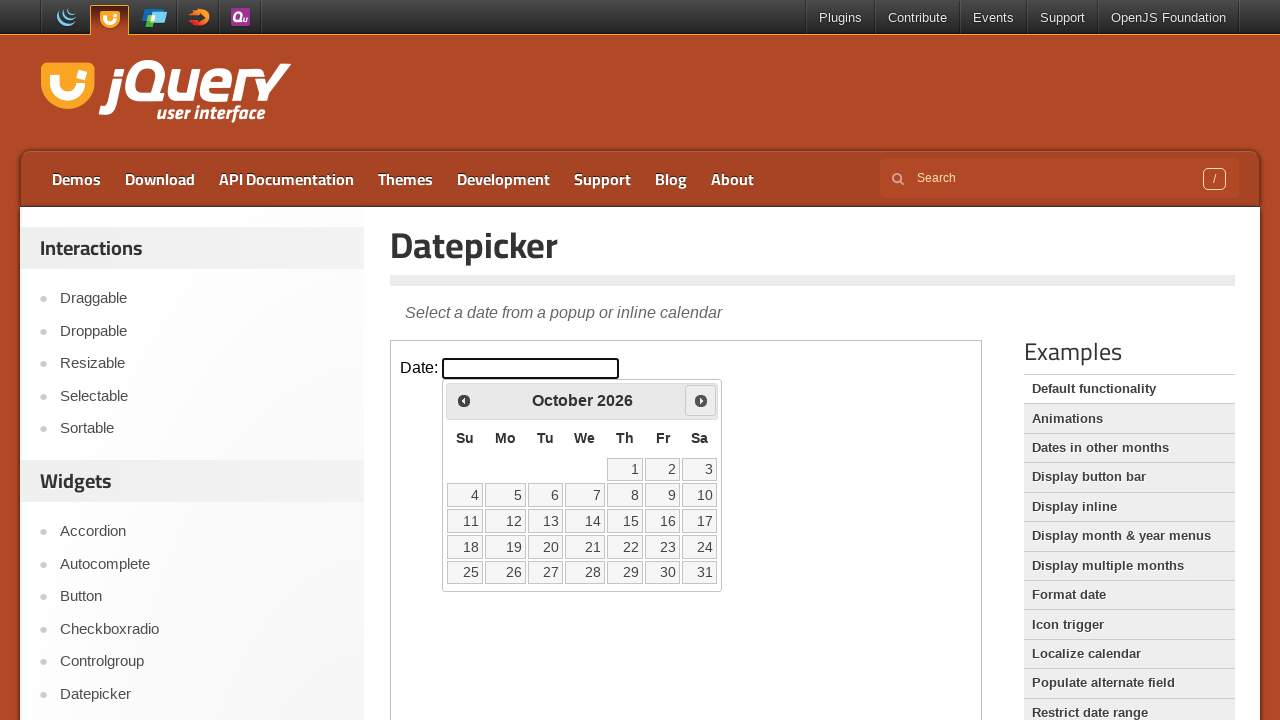

Waited for calendar to update
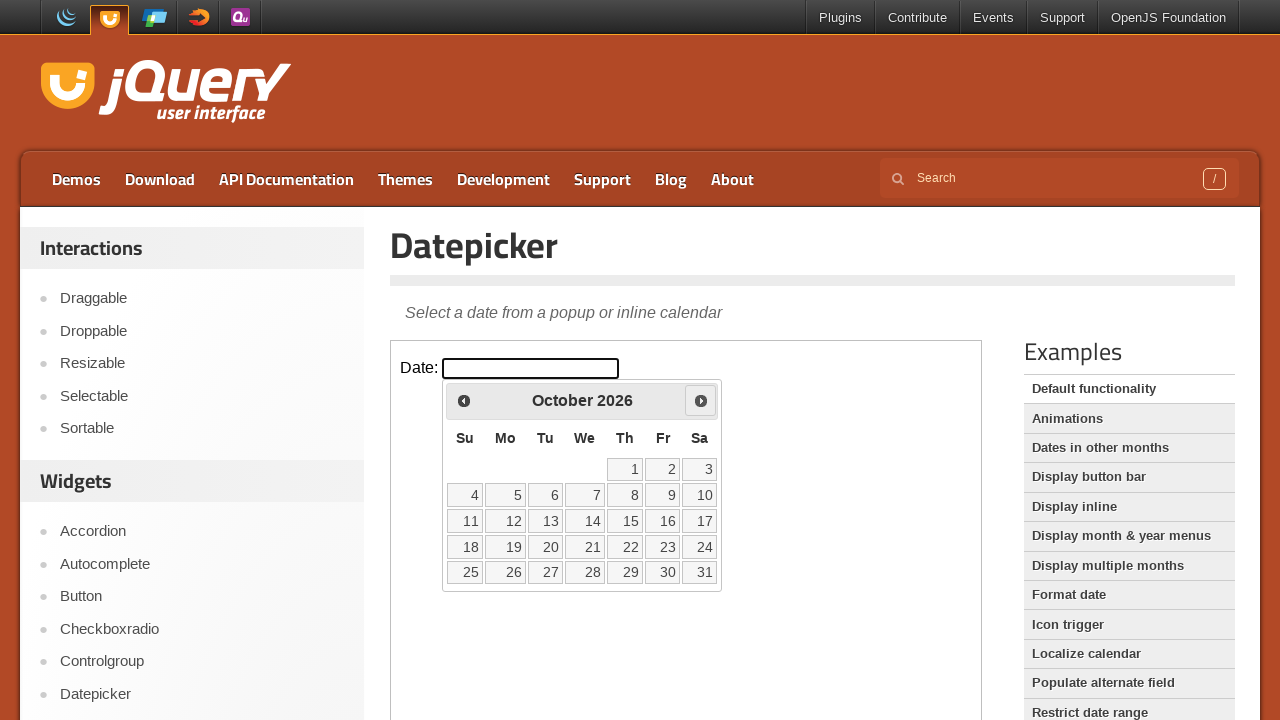

Clicked next month button to navigate towards March 2028 at (701, 400) on iframe.demo-frame >> internal:control=enter-frame >> span.ui-icon-circle-triangl
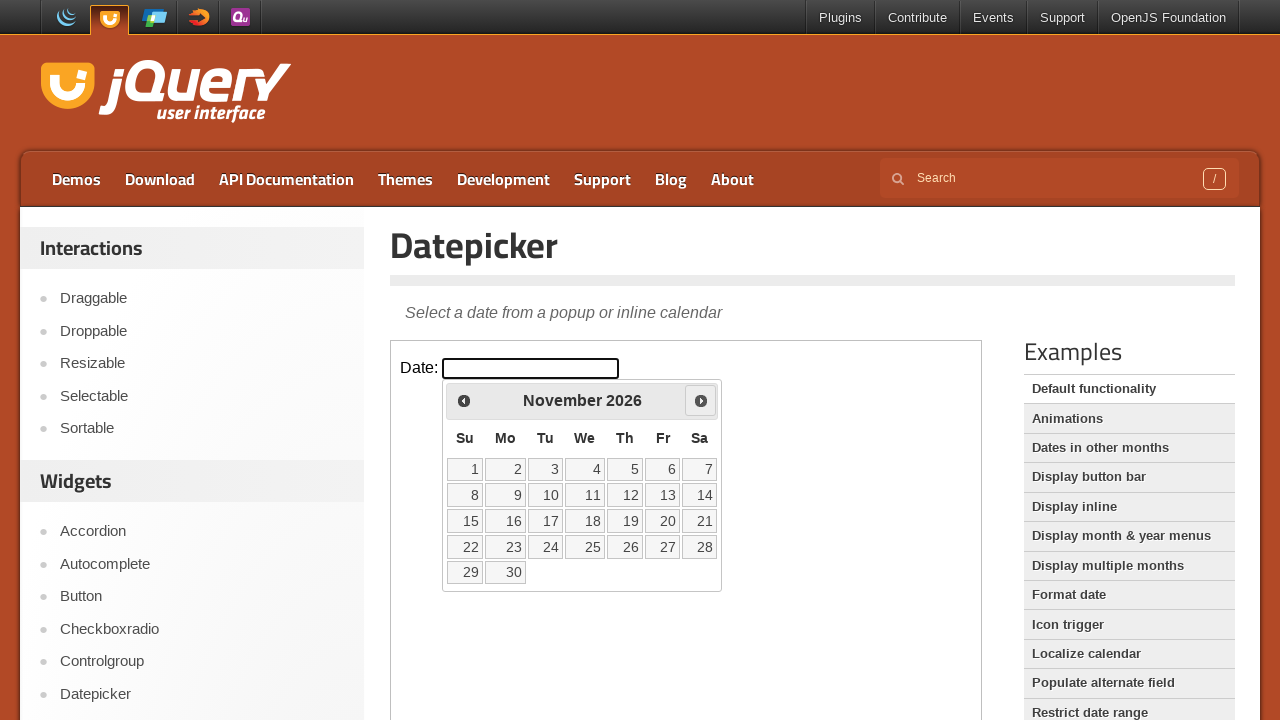

Waited for calendar to update
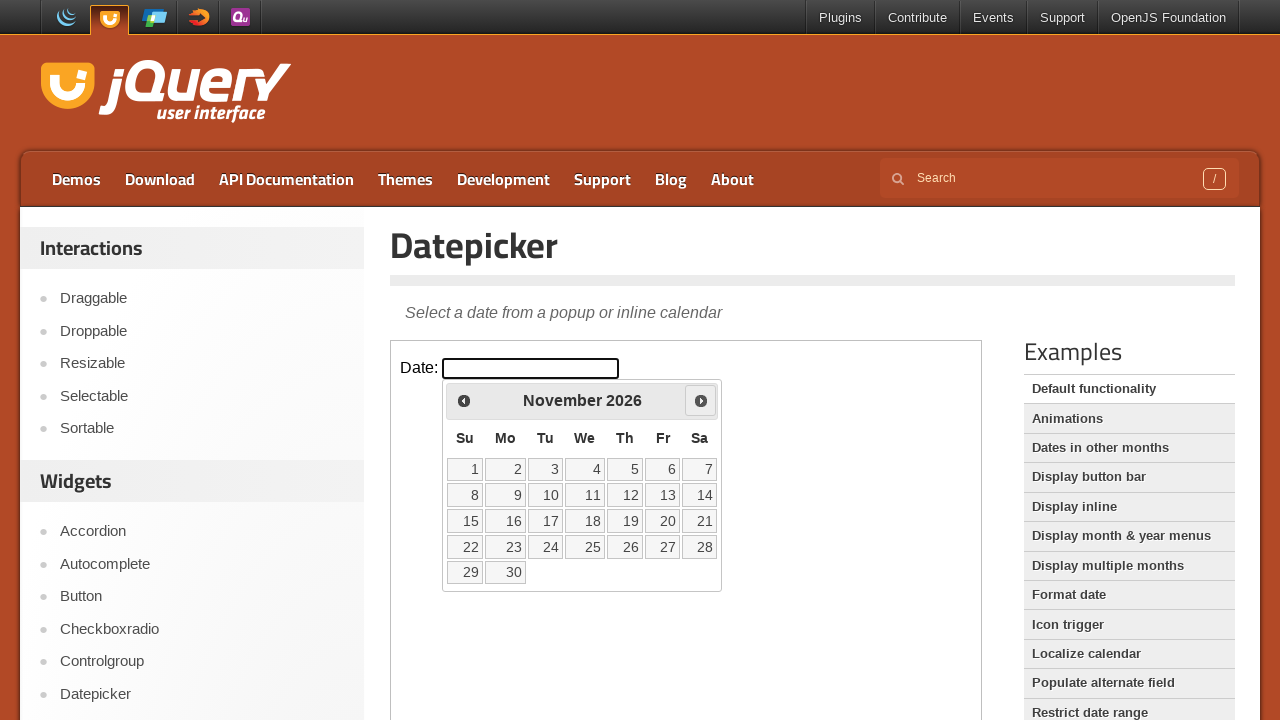

Clicked next month button to navigate towards March 2028 at (701, 400) on iframe.demo-frame >> internal:control=enter-frame >> span.ui-icon-circle-triangl
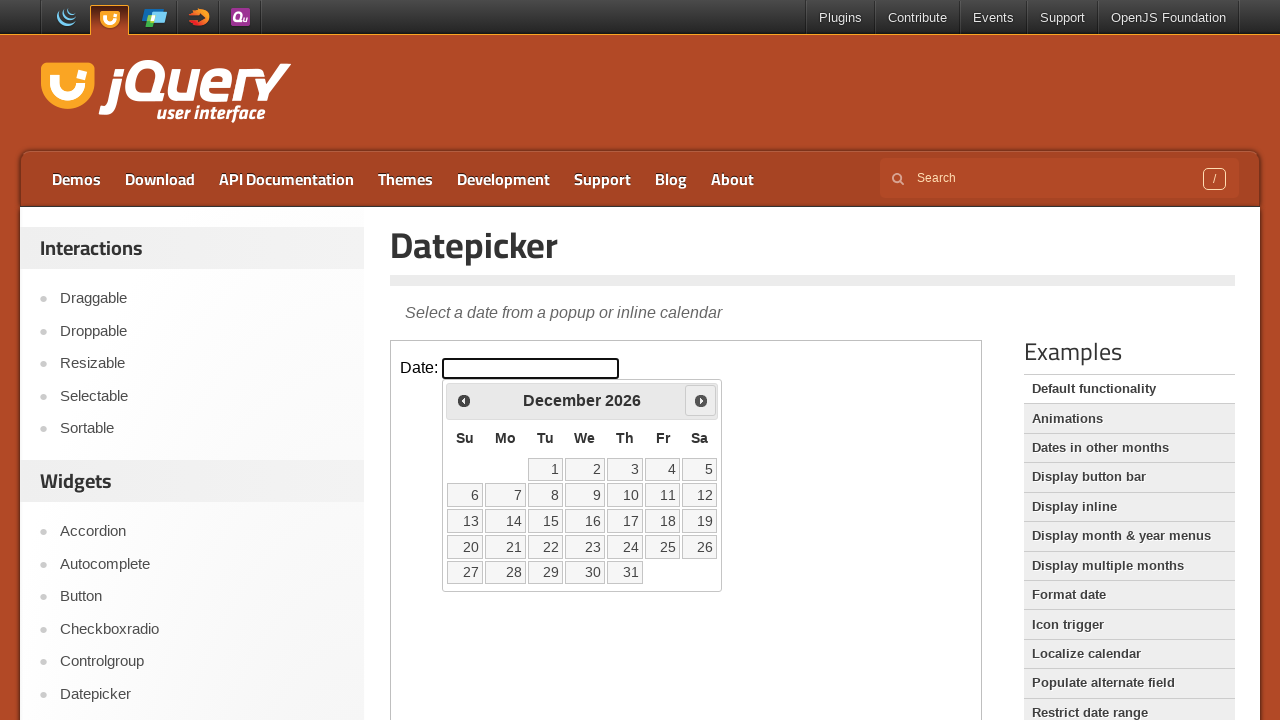

Waited for calendar to update
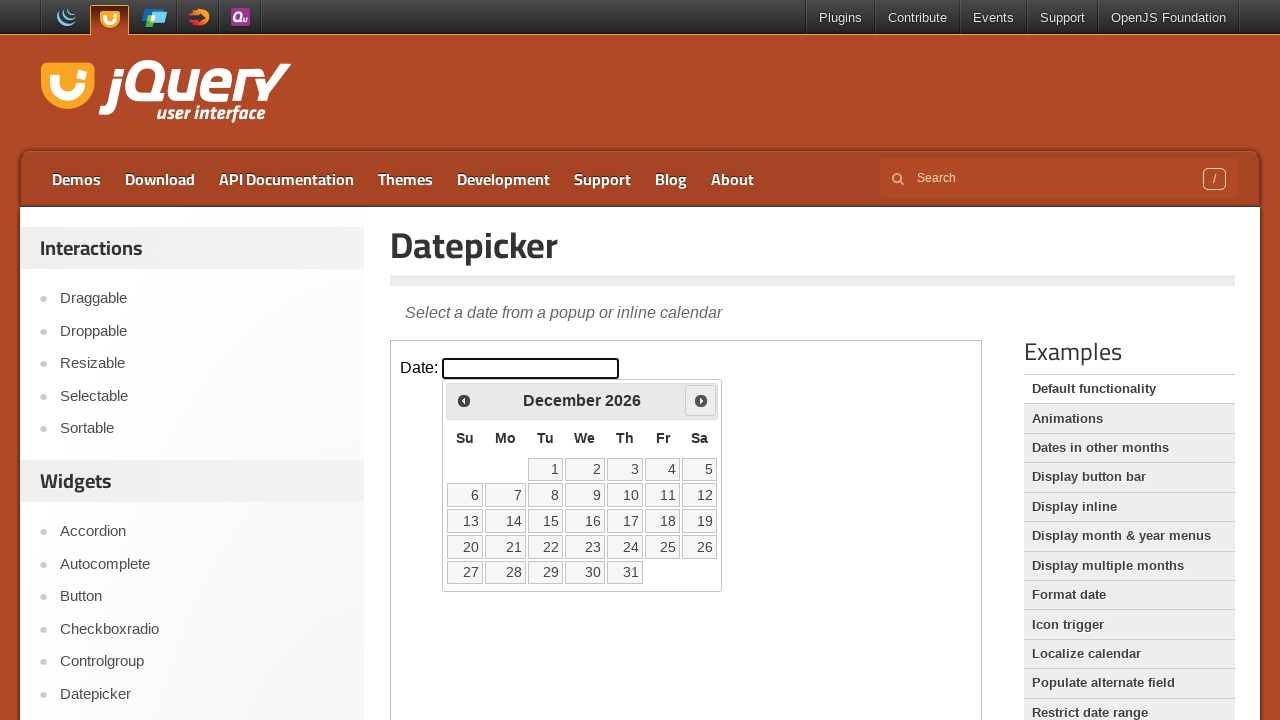

Clicked next month button to navigate towards March 2028 at (701, 400) on iframe.demo-frame >> internal:control=enter-frame >> span.ui-icon-circle-triangl
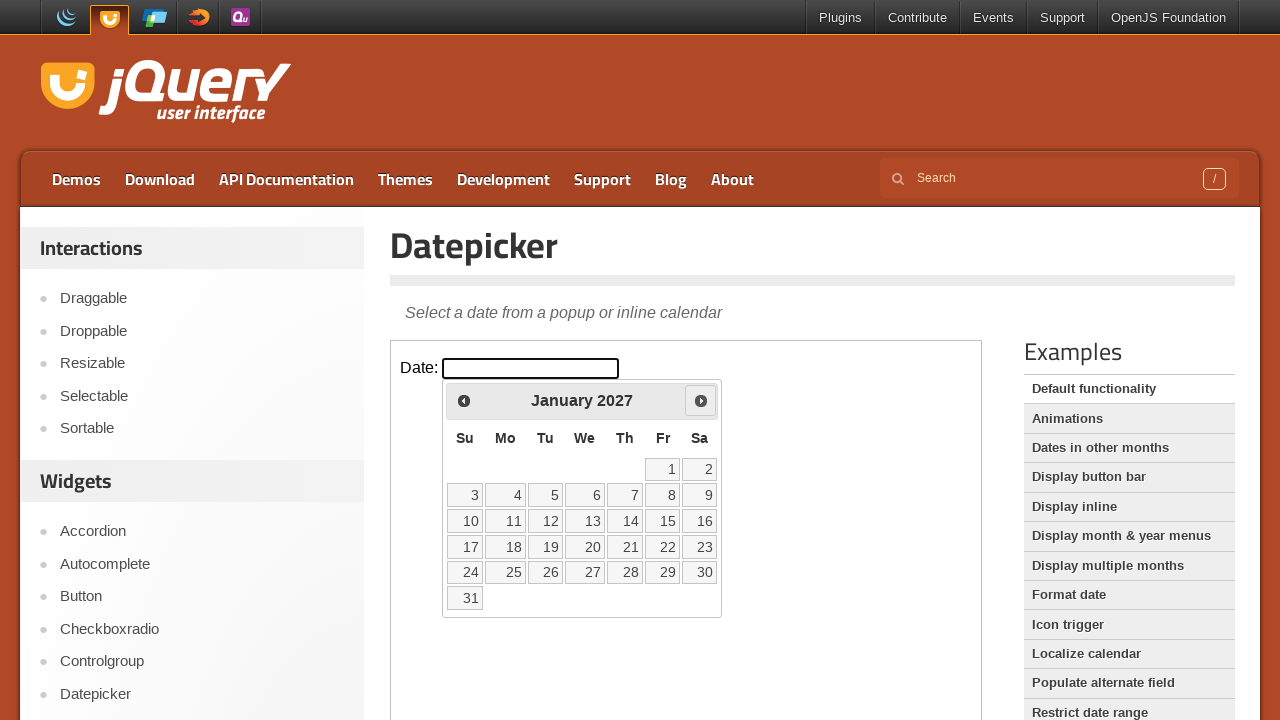

Waited for calendar to update
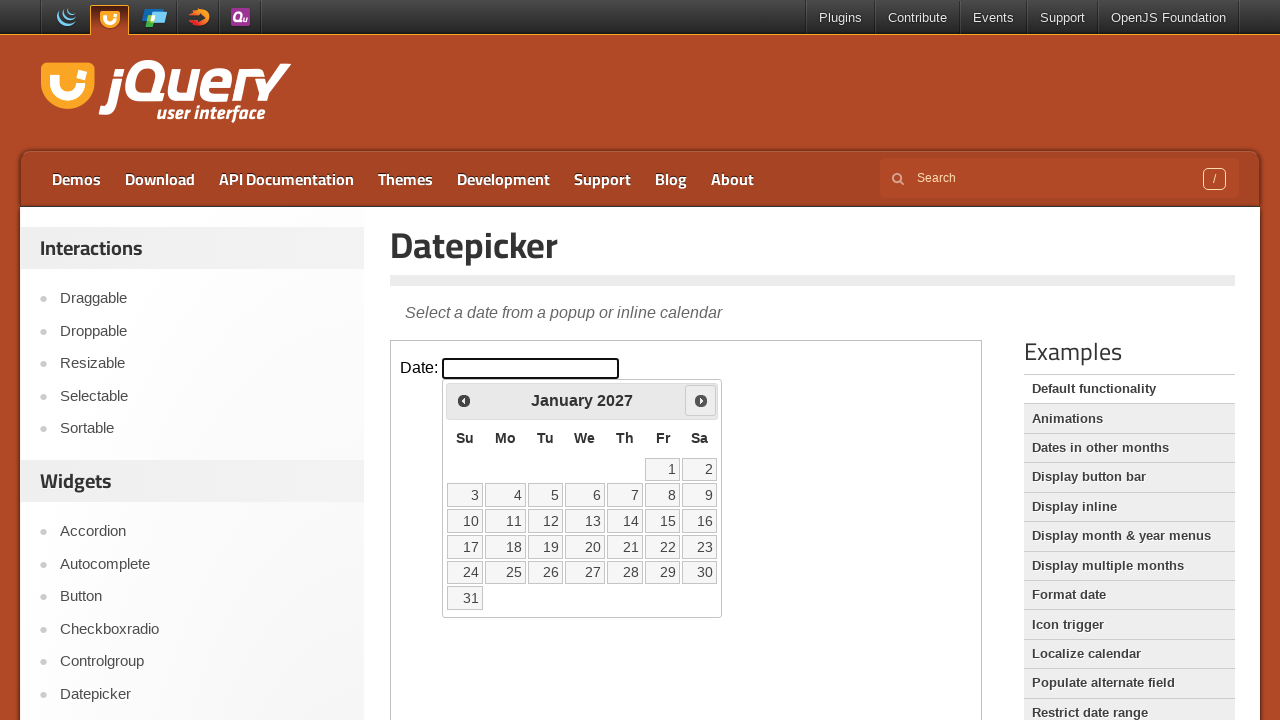

Clicked next month button to navigate towards March 2028 at (701, 400) on iframe.demo-frame >> internal:control=enter-frame >> span.ui-icon-circle-triangl
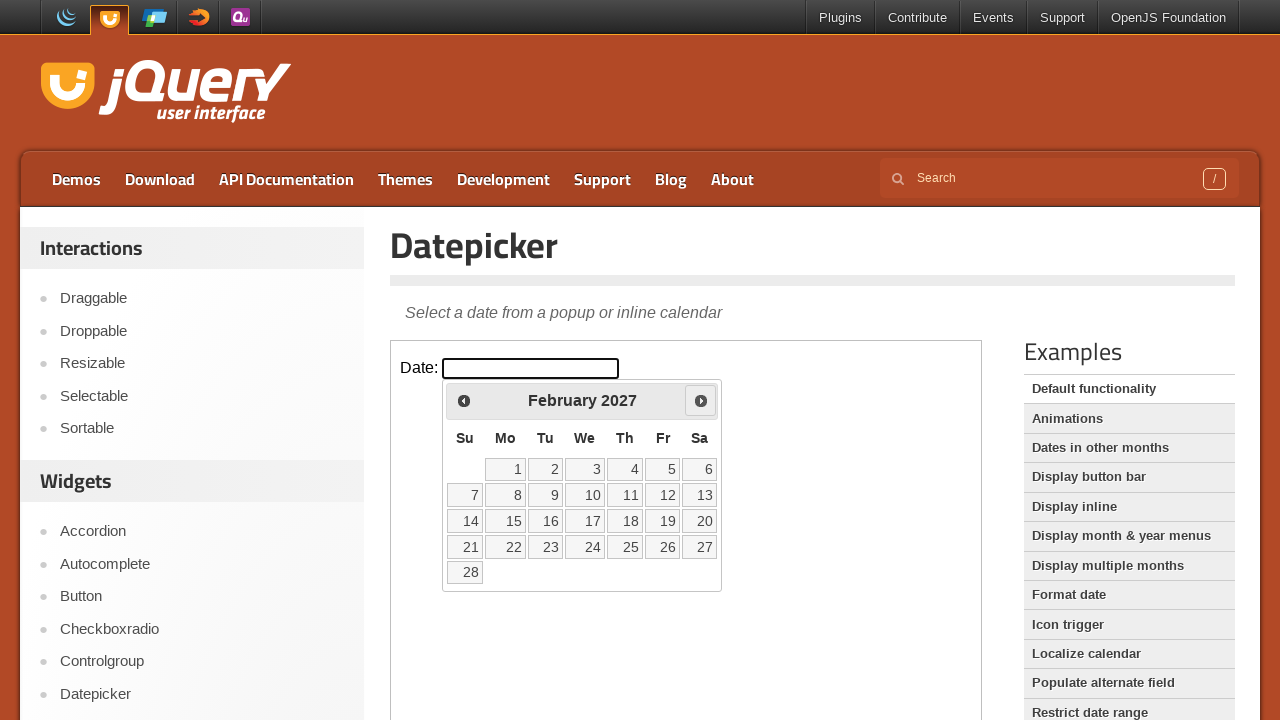

Waited for calendar to update
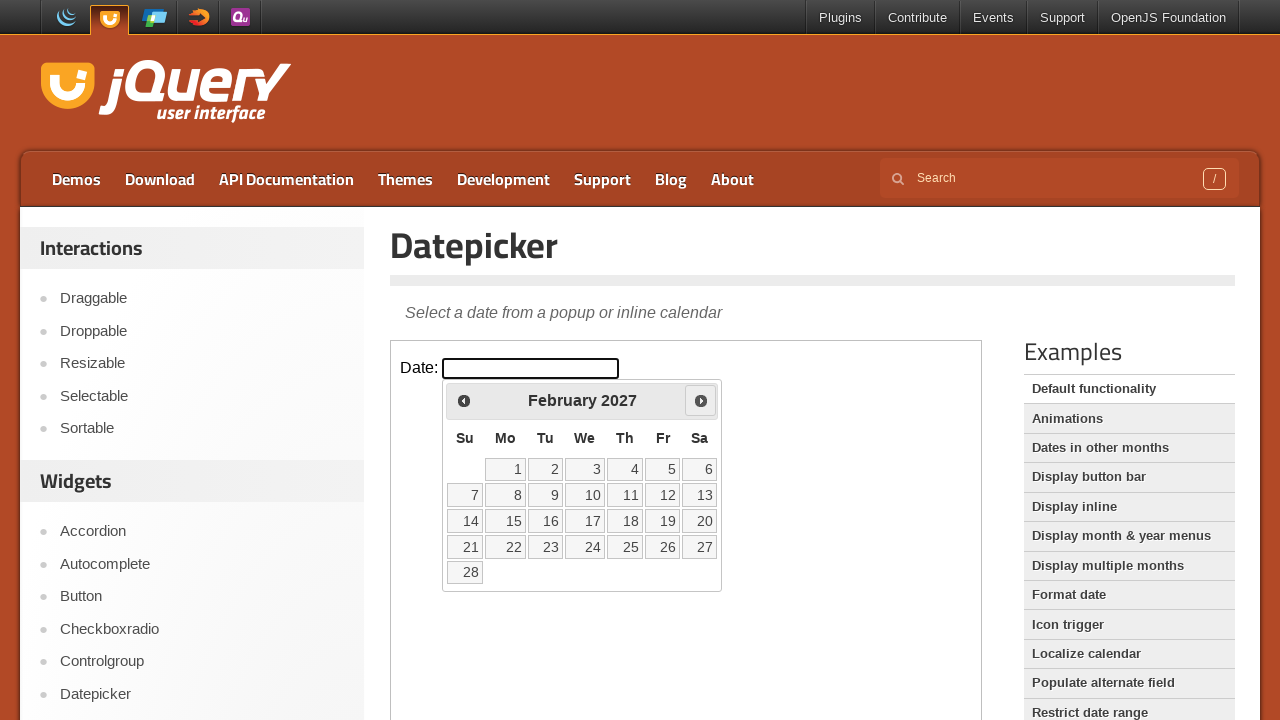

Clicked next month button to navigate towards March 2028 at (701, 400) on iframe.demo-frame >> internal:control=enter-frame >> span.ui-icon-circle-triangl
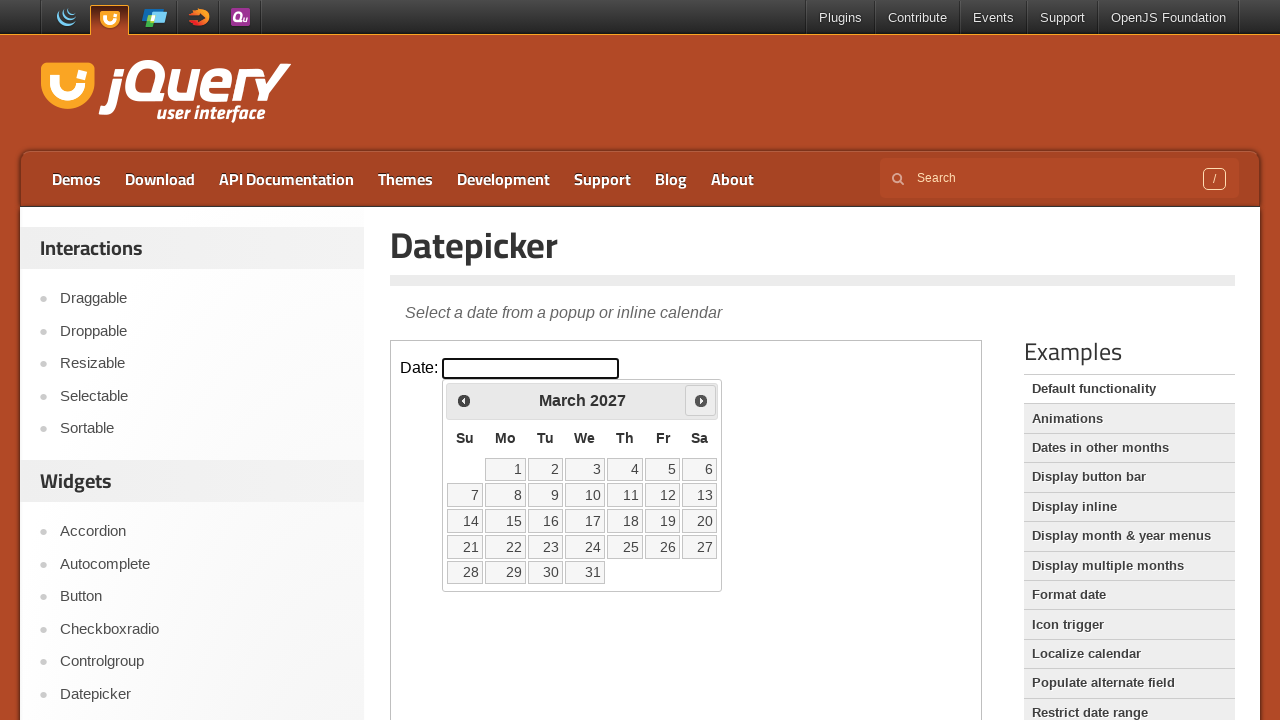

Waited for calendar to update
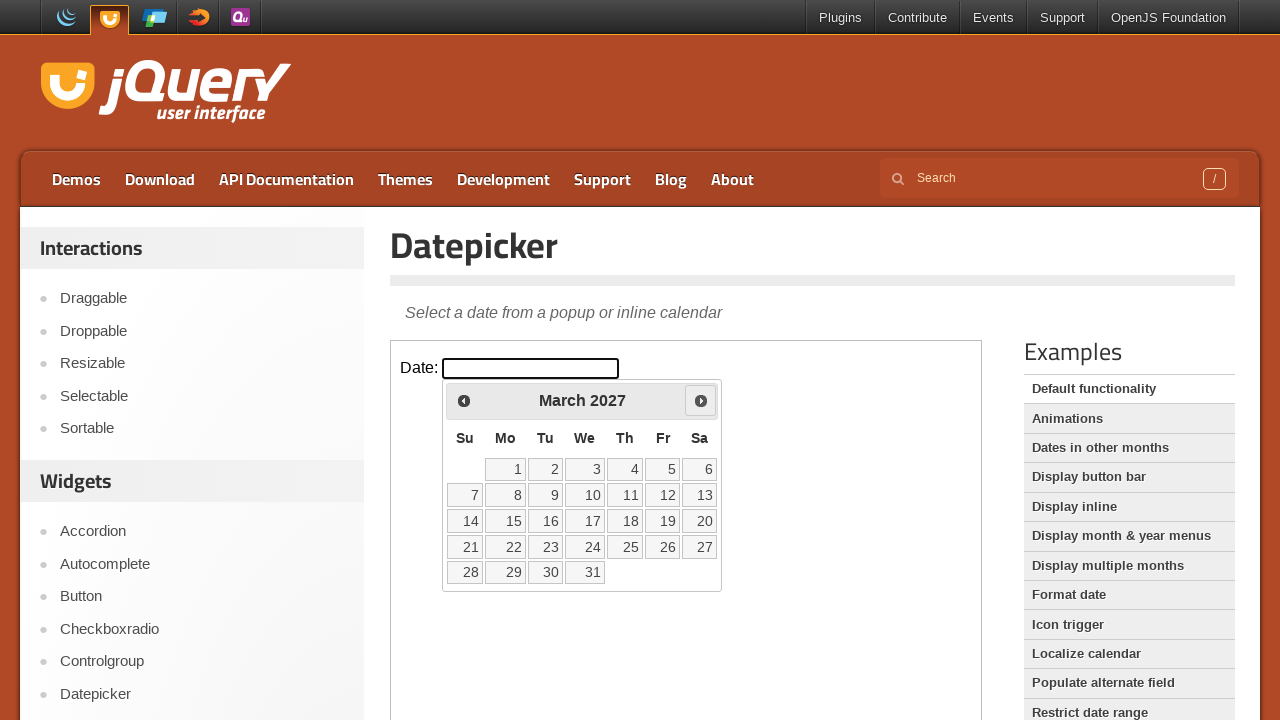

Clicked next month button to navigate towards March 2028 at (701, 400) on iframe.demo-frame >> internal:control=enter-frame >> span.ui-icon-circle-triangl
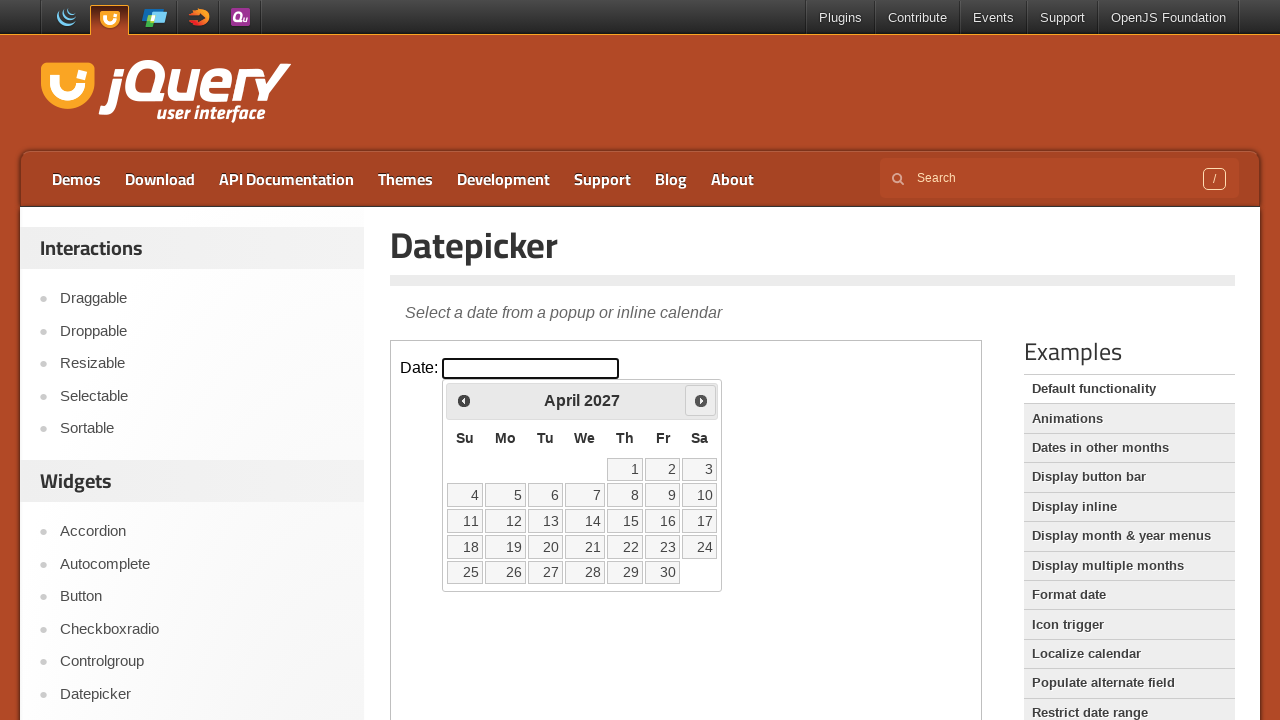

Waited for calendar to update
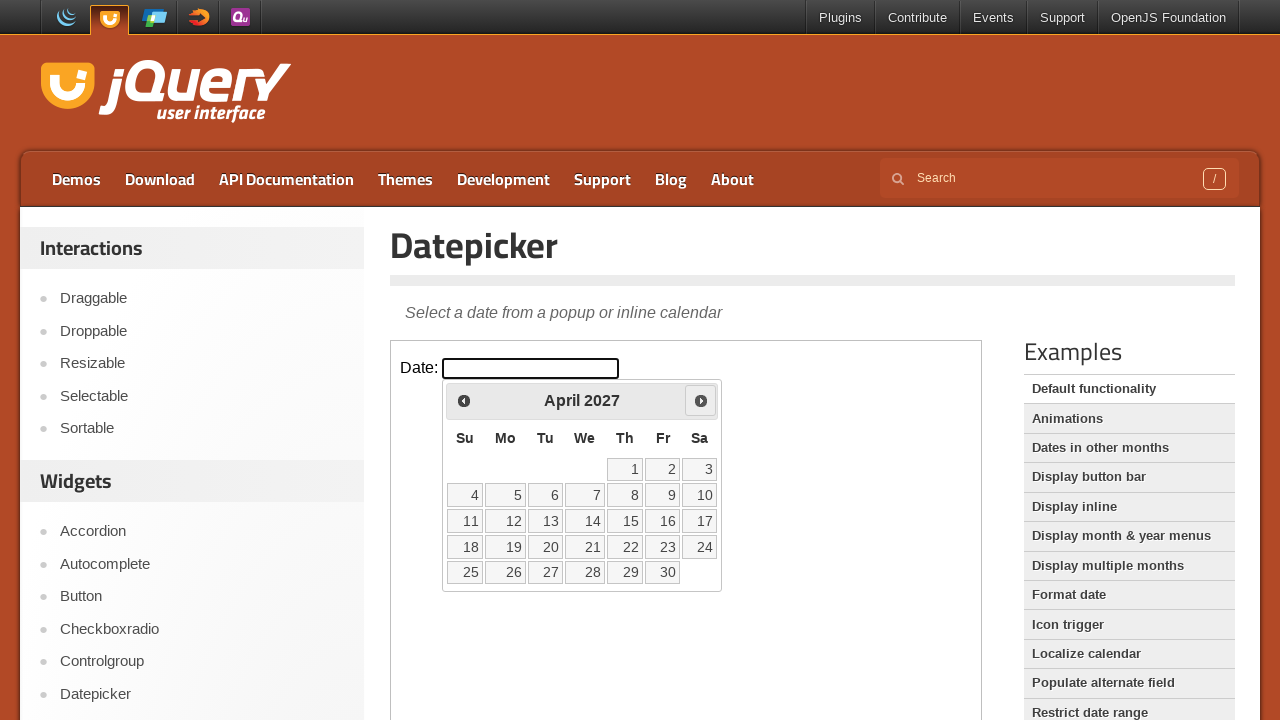

Clicked next month button to navigate towards March 2028 at (701, 400) on iframe.demo-frame >> internal:control=enter-frame >> span.ui-icon-circle-triangl
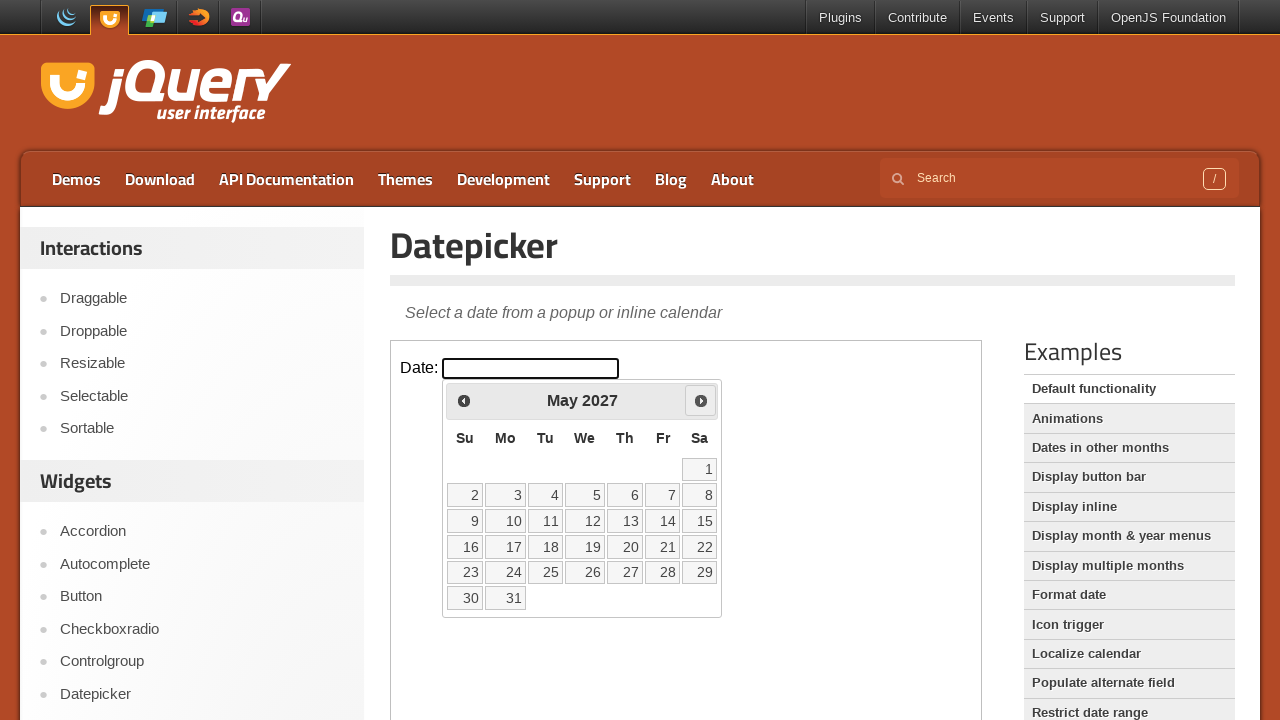

Waited for calendar to update
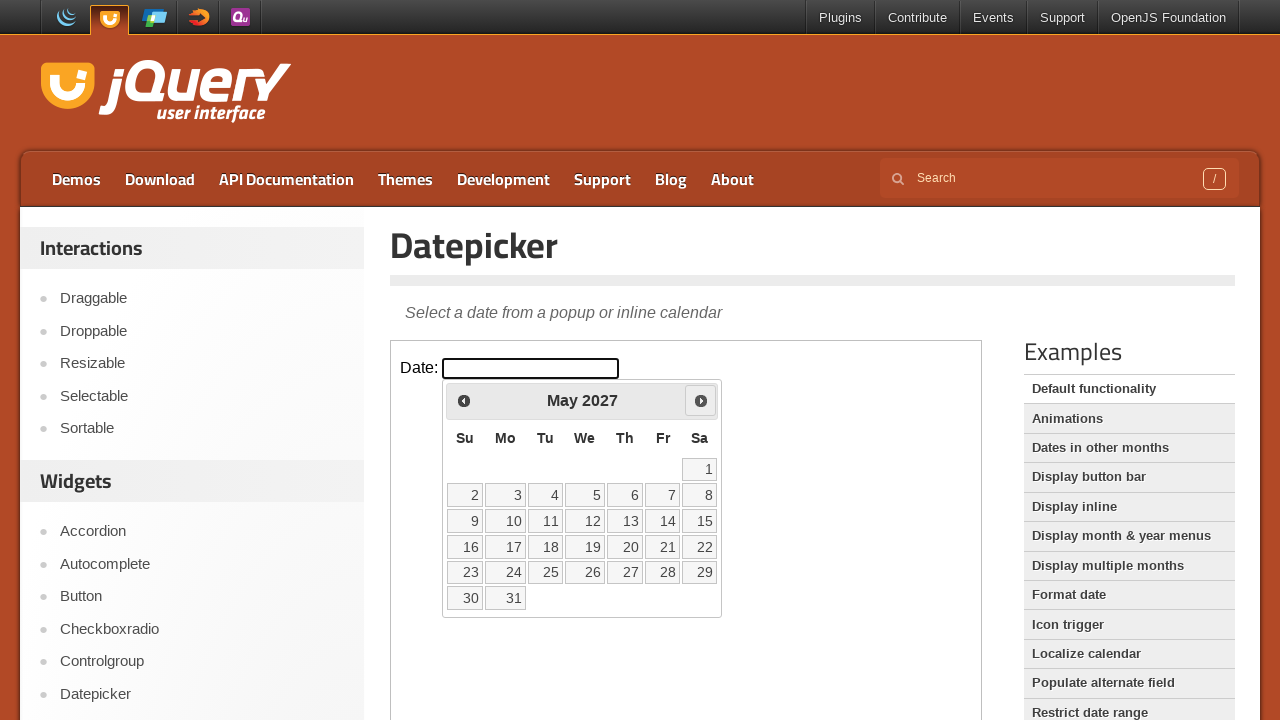

Clicked next month button to navigate towards March 2028 at (701, 400) on iframe.demo-frame >> internal:control=enter-frame >> span.ui-icon-circle-triangl
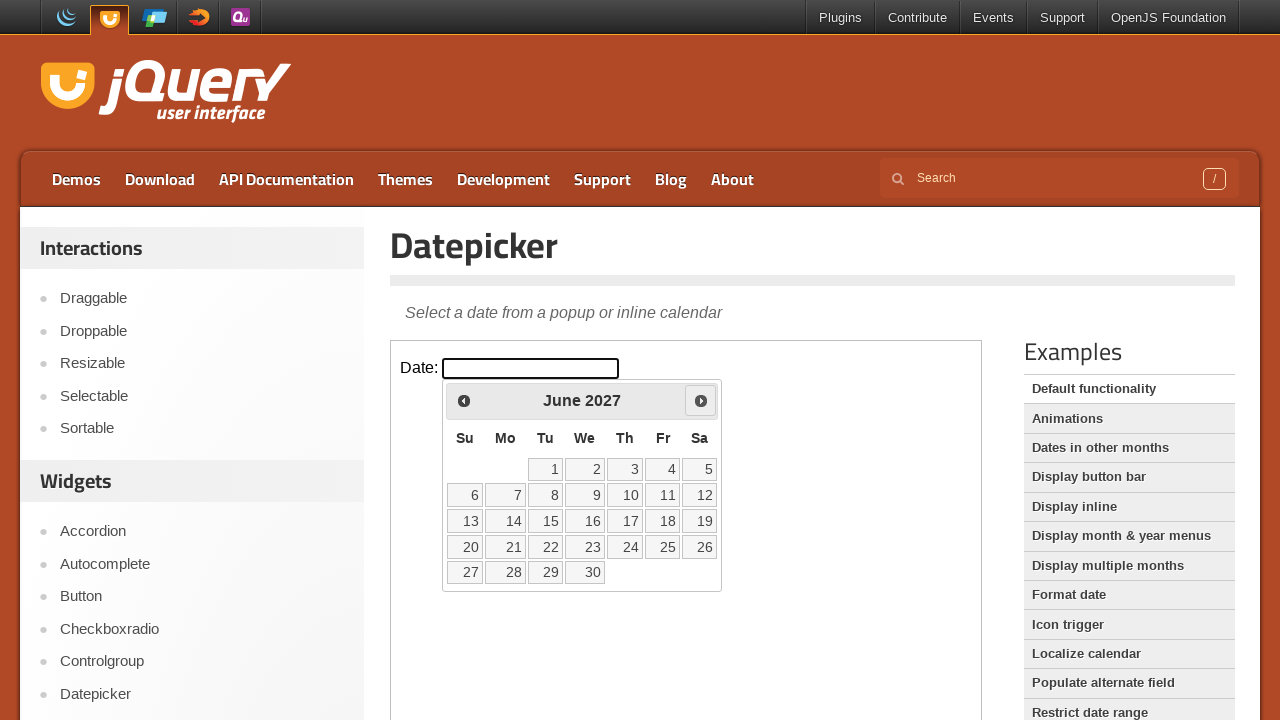

Waited for calendar to update
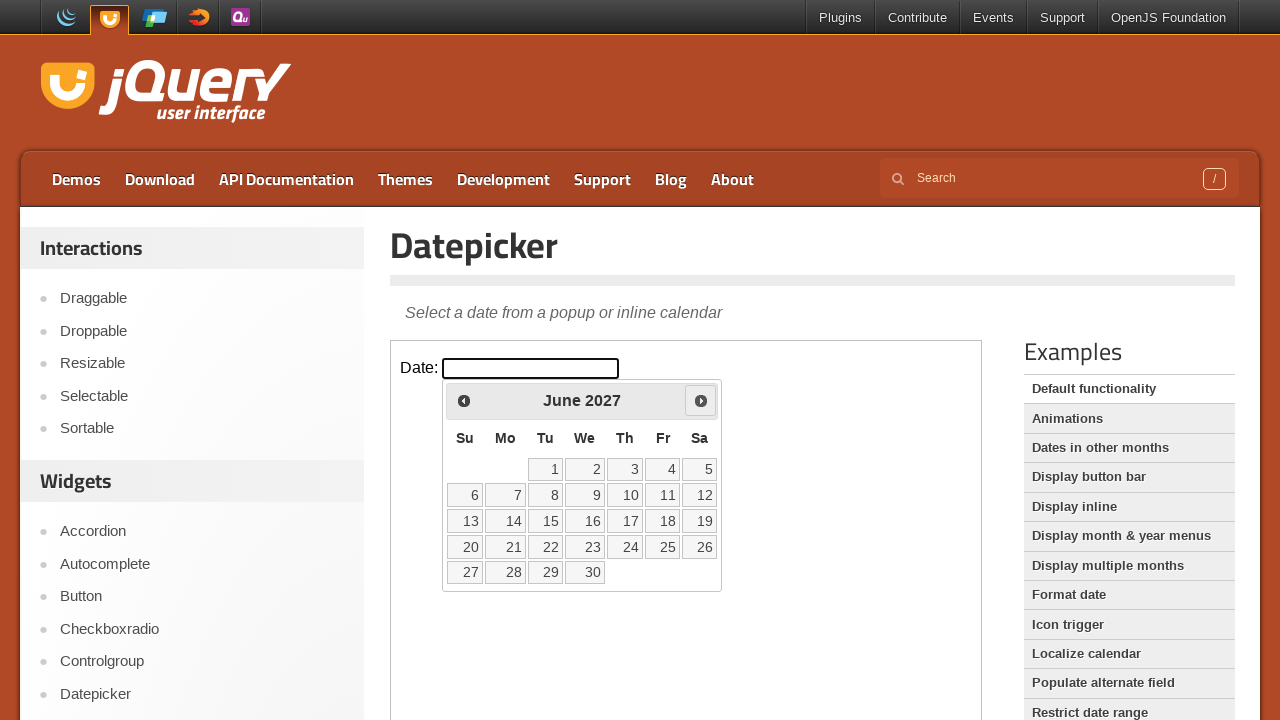

Clicked next month button to navigate towards March 2028 at (701, 400) on iframe.demo-frame >> internal:control=enter-frame >> span.ui-icon-circle-triangl
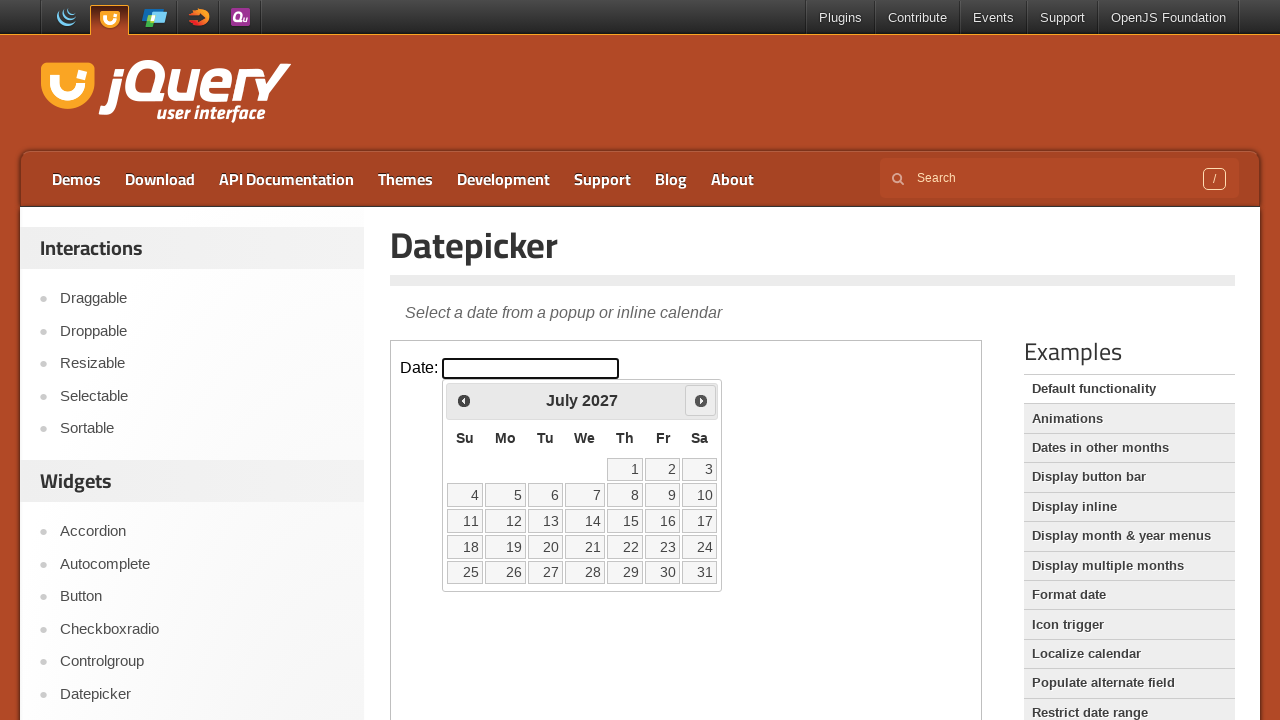

Waited for calendar to update
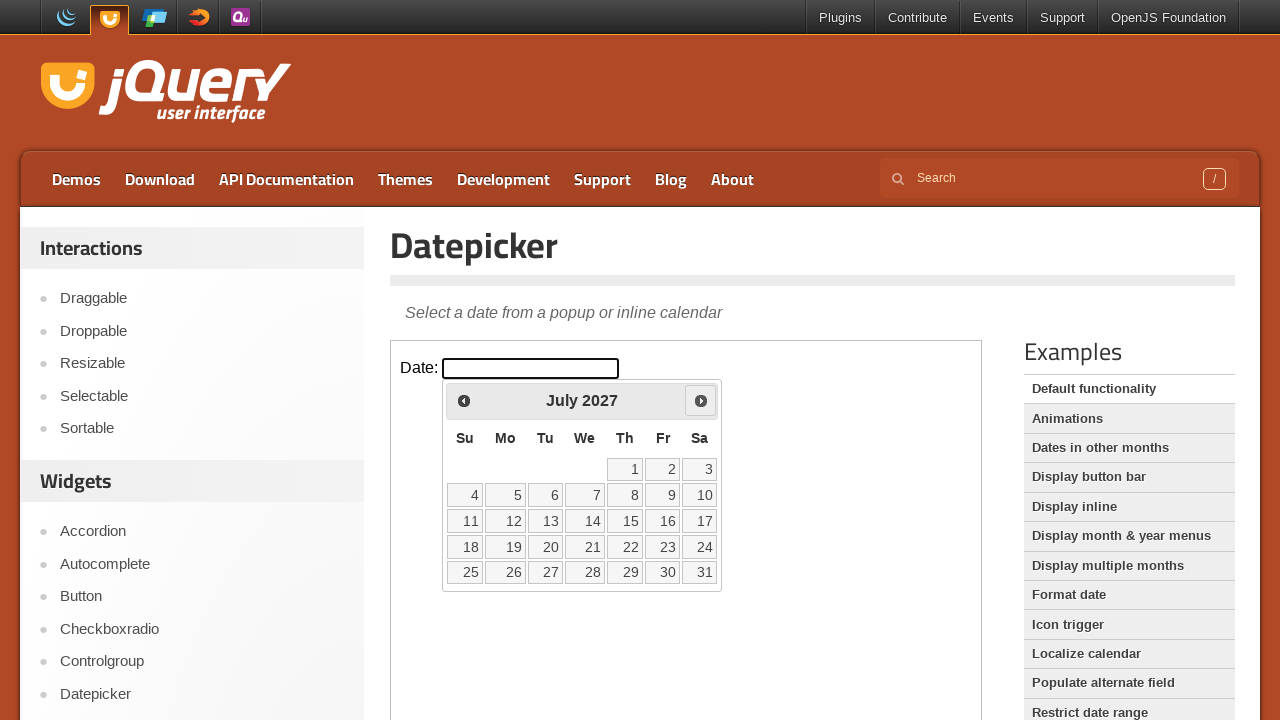

Clicked next month button to navigate towards March 2028 at (701, 400) on iframe.demo-frame >> internal:control=enter-frame >> span.ui-icon-circle-triangl
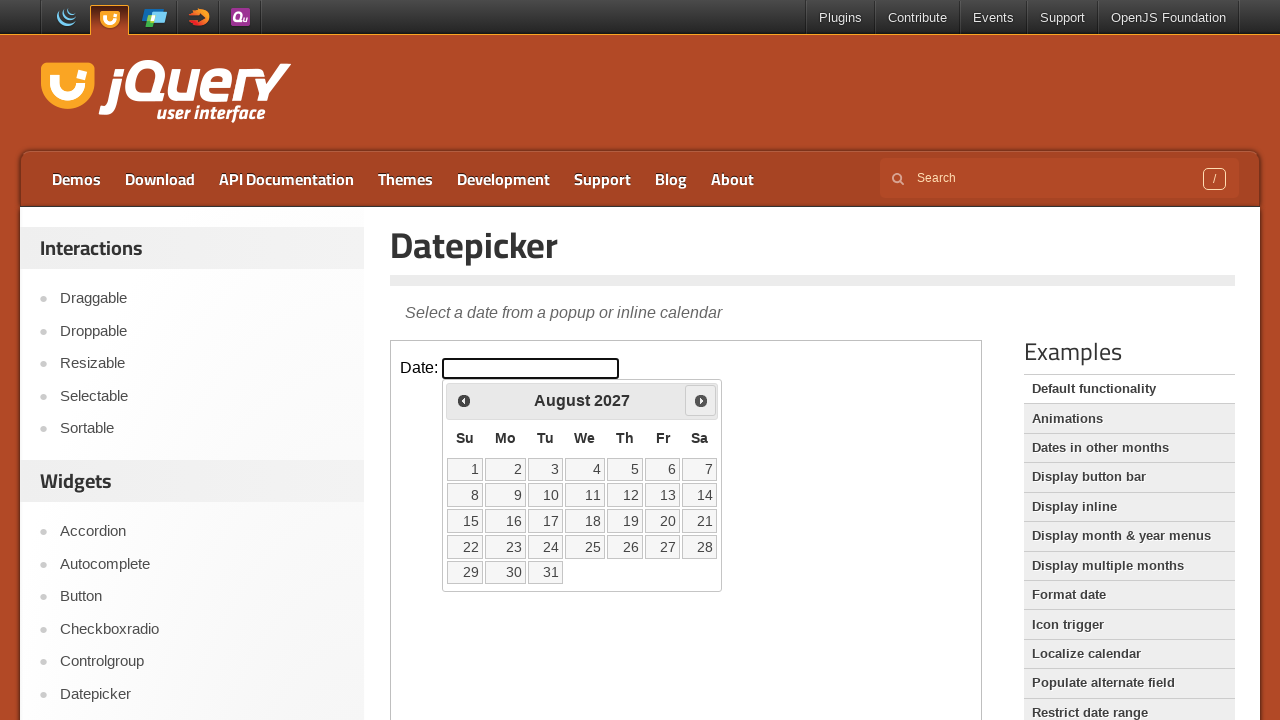

Waited for calendar to update
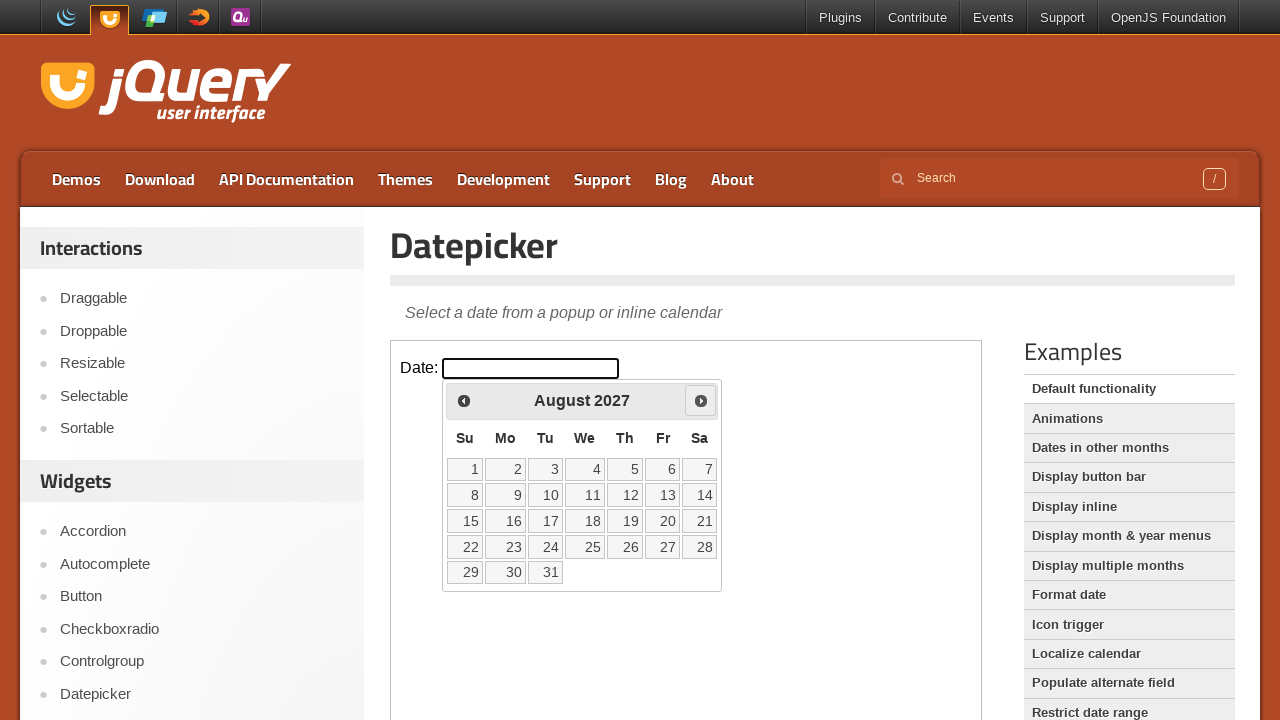

Clicked next month button to navigate towards March 2028 at (701, 400) on iframe.demo-frame >> internal:control=enter-frame >> span.ui-icon-circle-triangl
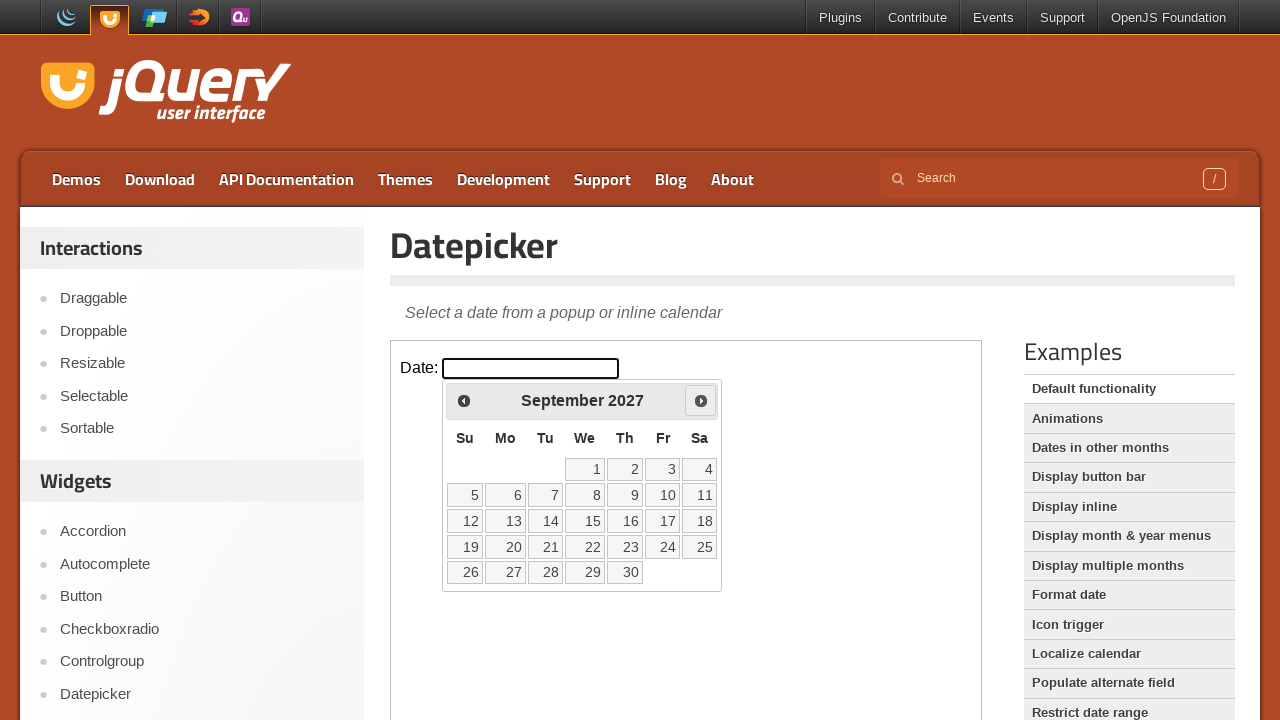

Waited for calendar to update
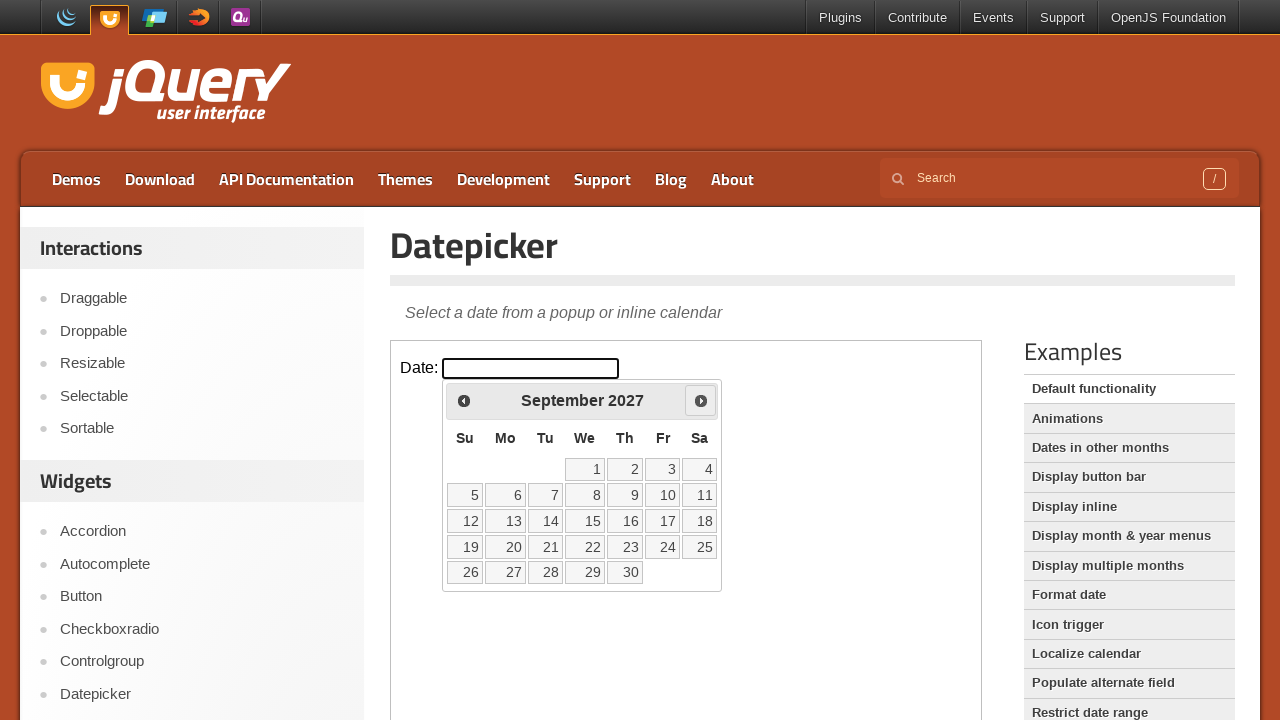

Clicked next month button to navigate towards March 2028 at (701, 400) on iframe.demo-frame >> internal:control=enter-frame >> span.ui-icon-circle-triangl
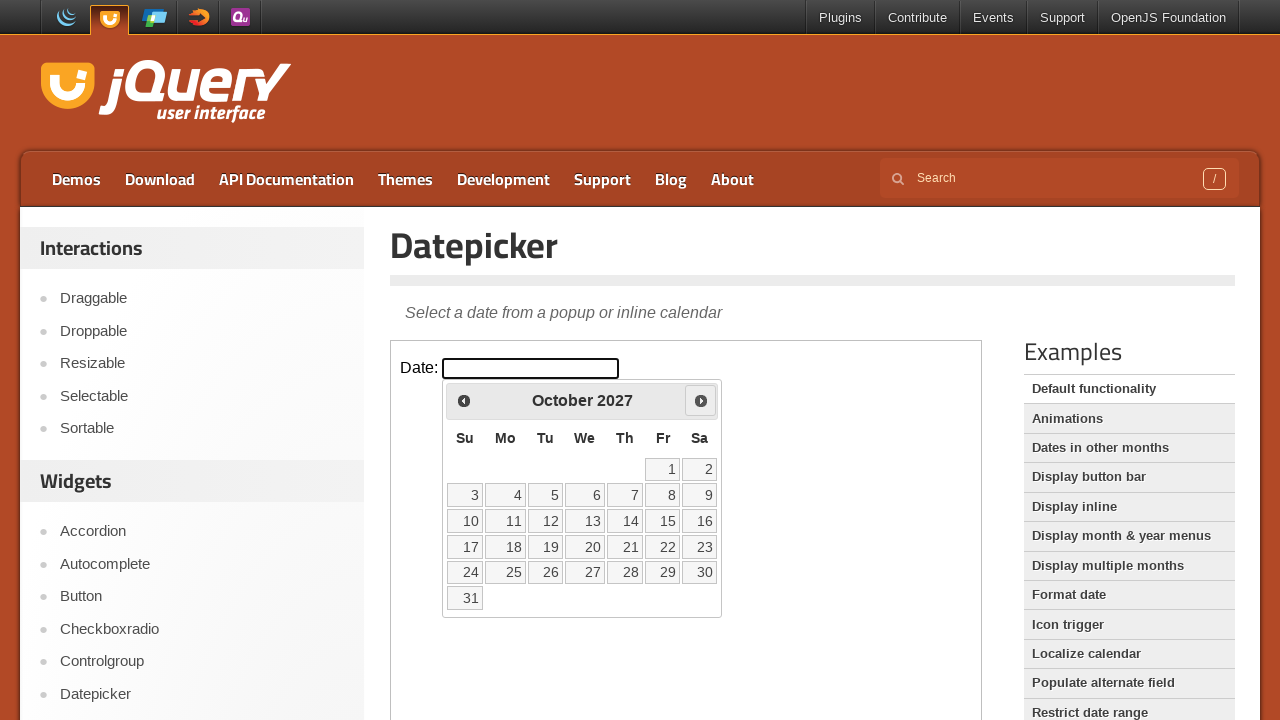

Waited for calendar to update
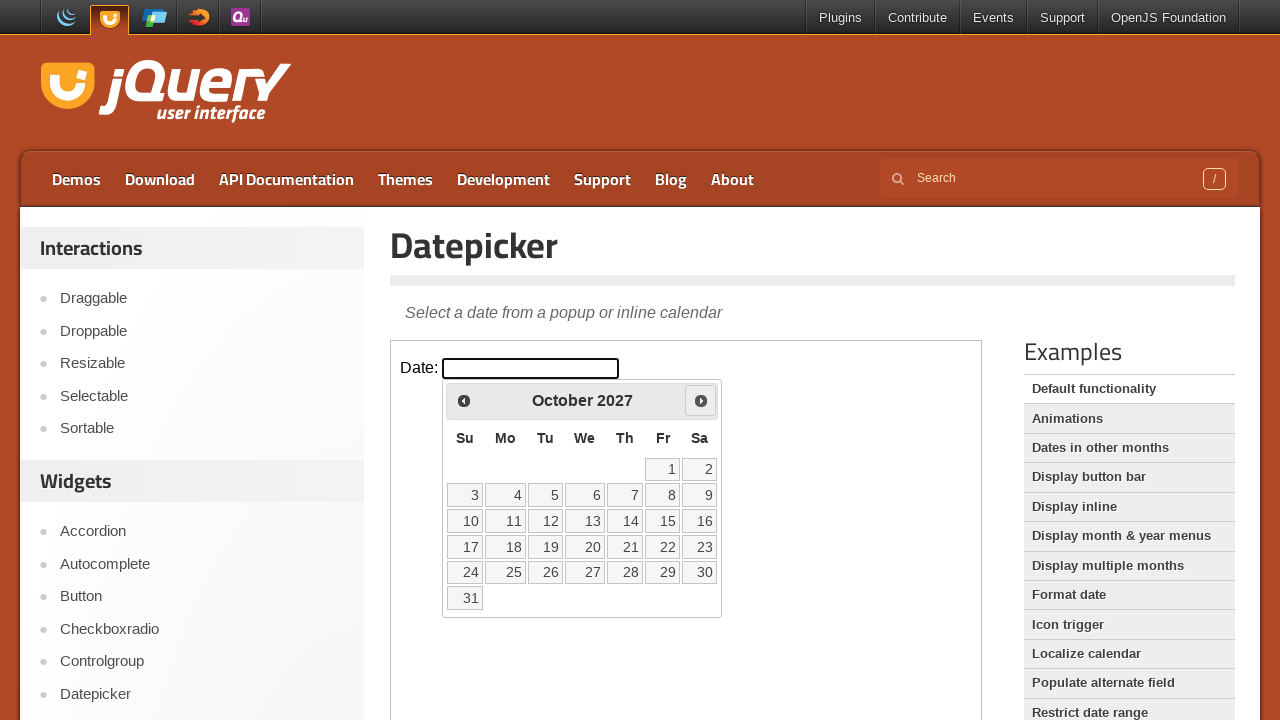

Clicked next month button to navigate towards March 2028 at (701, 400) on iframe.demo-frame >> internal:control=enter-frame >> span.ui-icon-circle-triangl
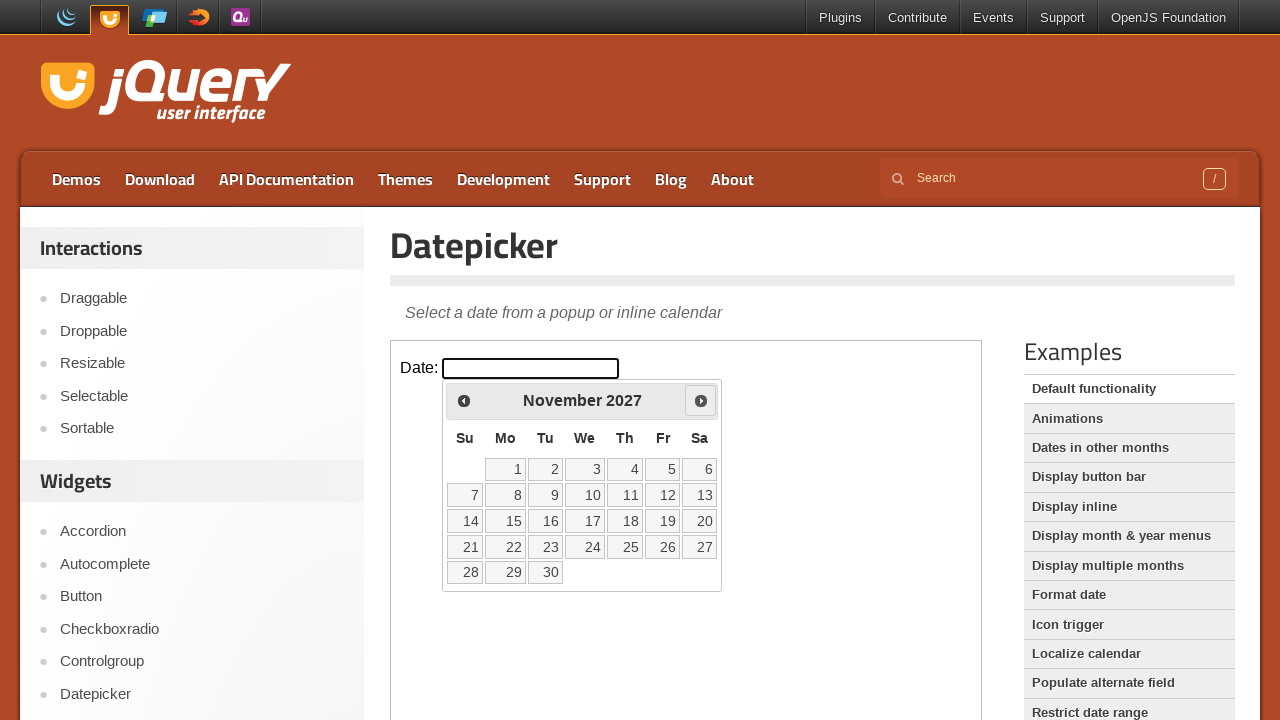

Waited for calendar to update
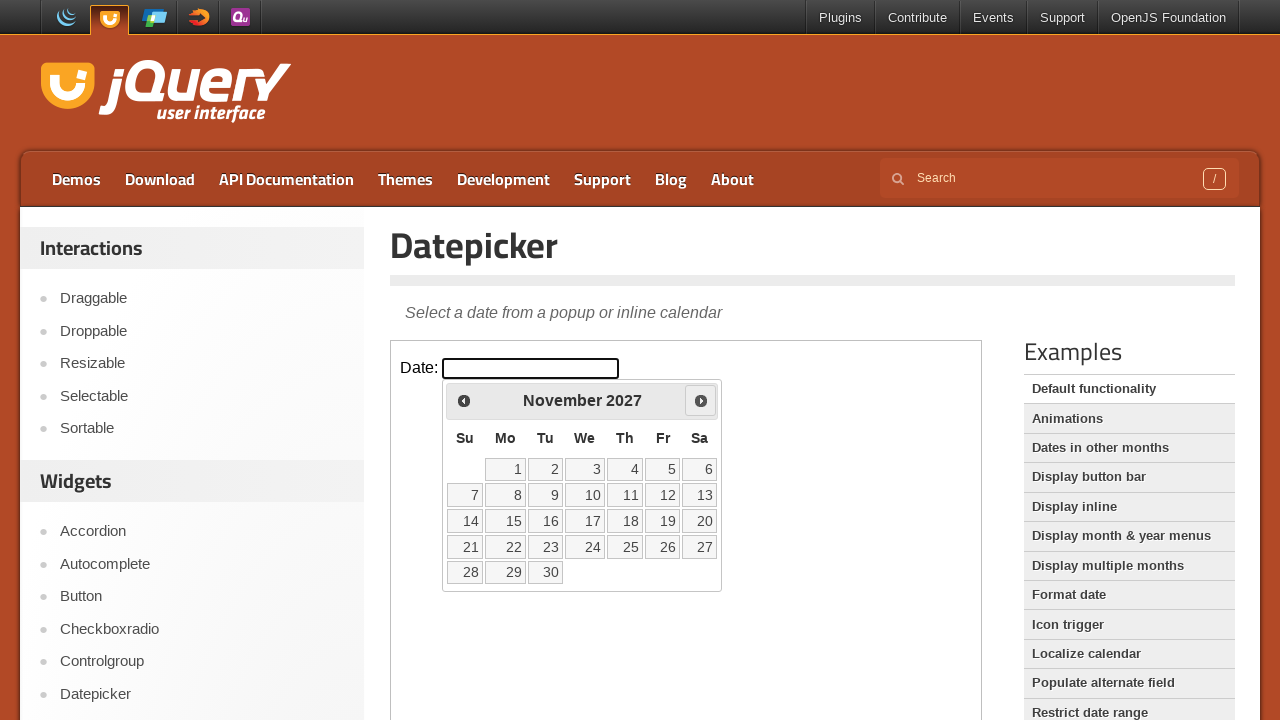

Clicked next month button to navigate towards March 2028 at (701, 400) on iframe.demo-frame >> internal:control=enter-frame >> span.ui-icon-circle-triangl
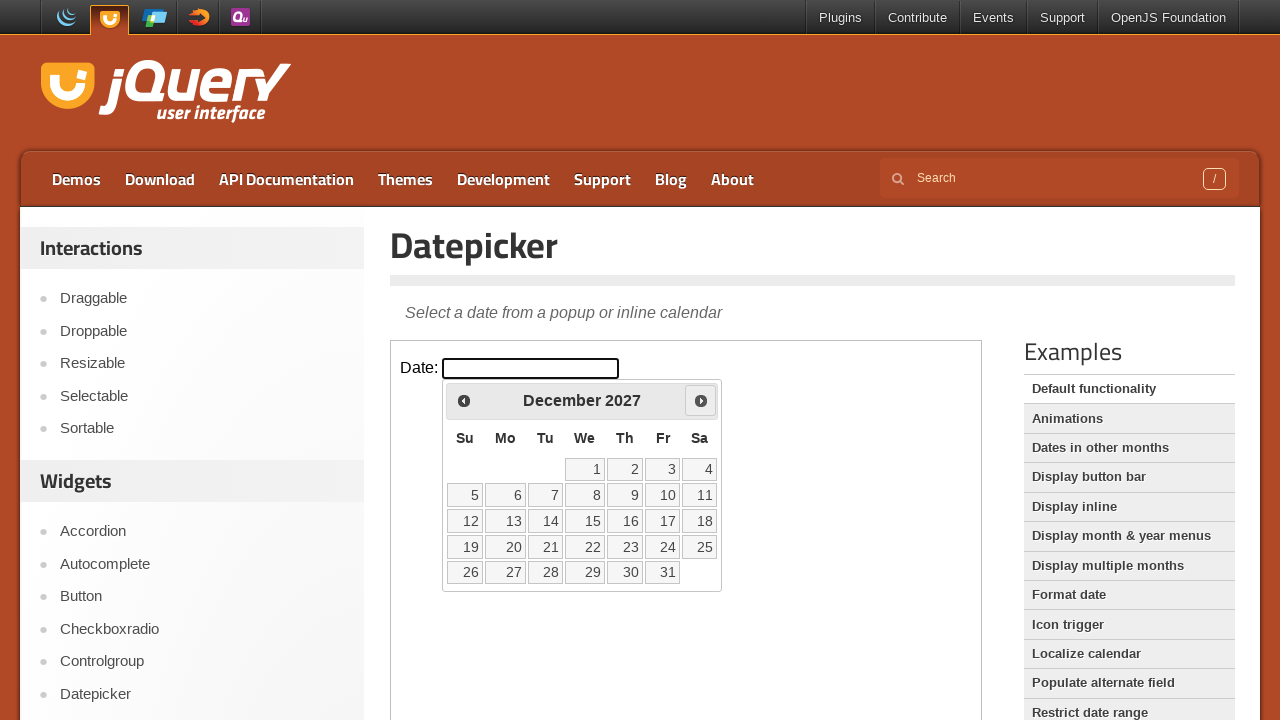

Waited for calendar to update
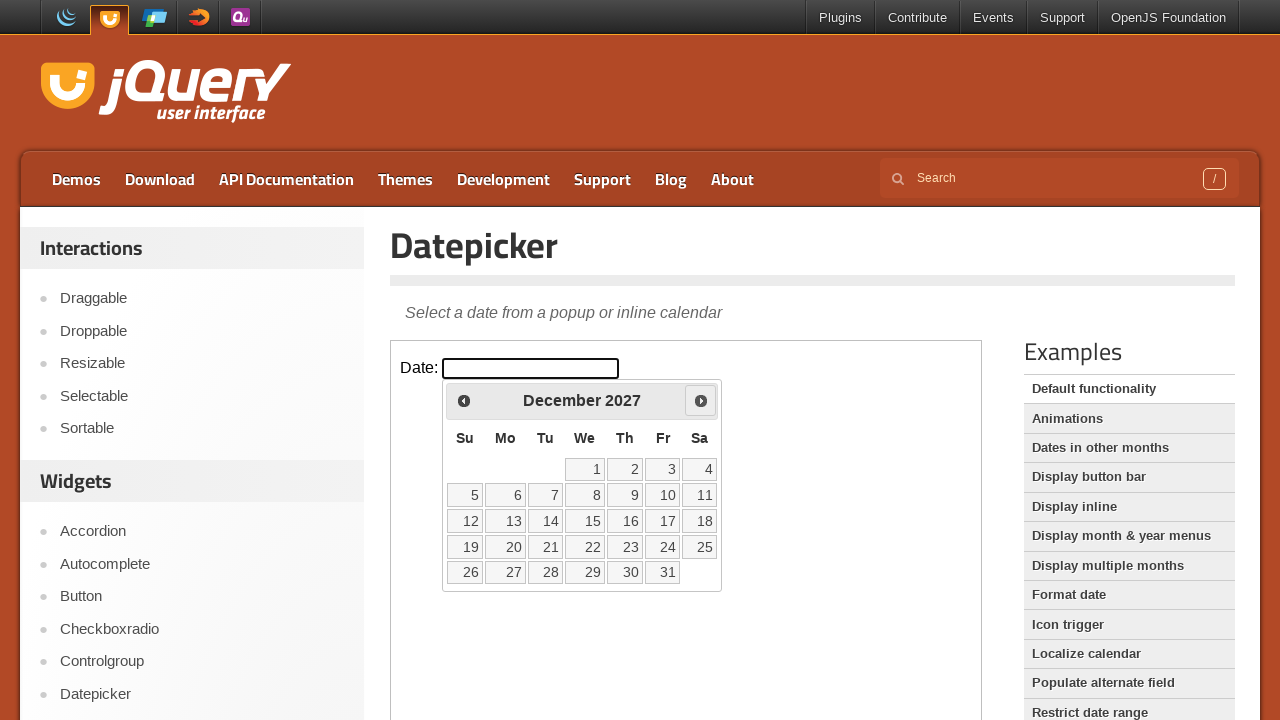

Clicked next month button to navigate towards March 2028 at (701, 400) on iframe.demo-frame >> internal:control=enter-frame >> span.ui-icon-circle-triangl
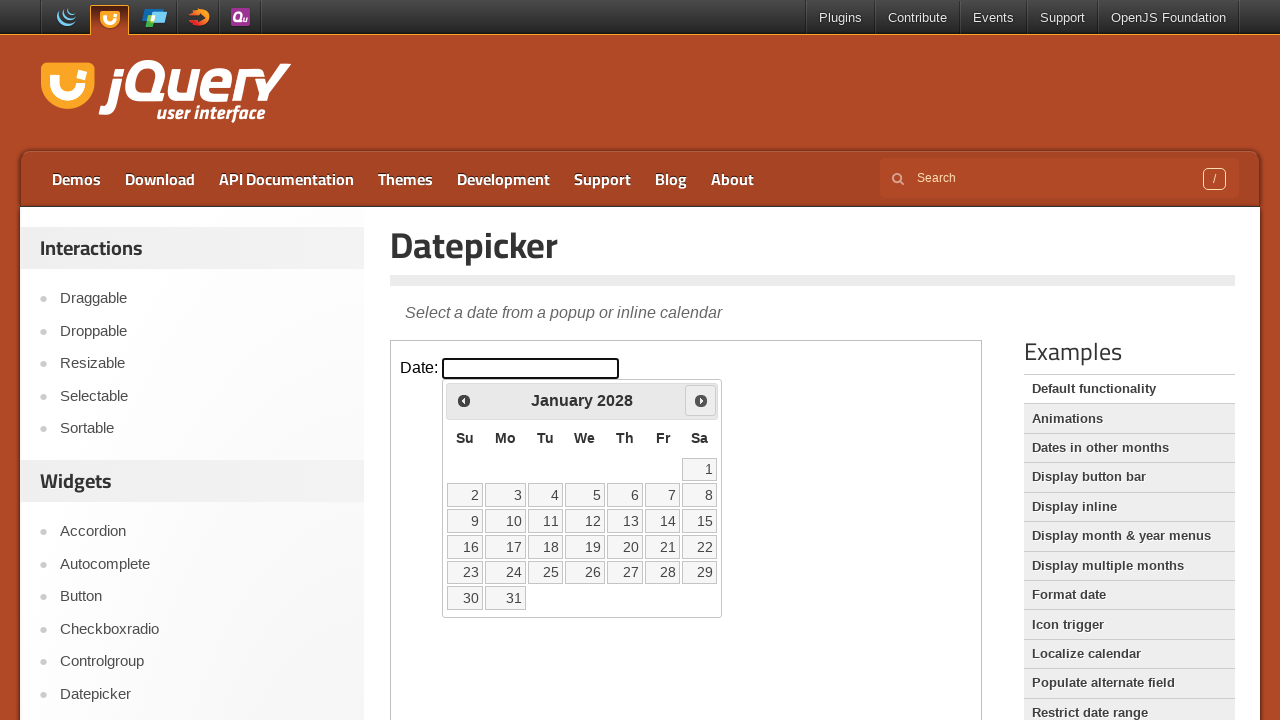

Waited for calendar to update
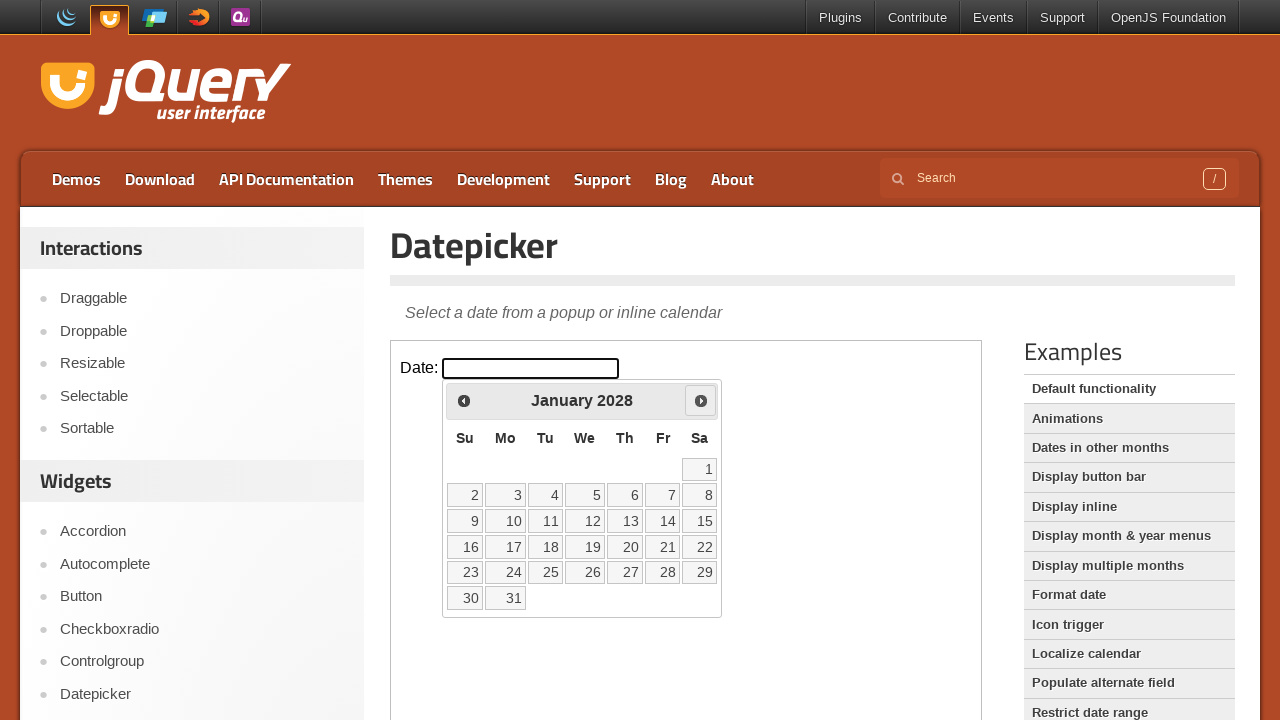

Clicked next month button to navigate towards March 2028 at (701, 400) on iframe.demo-frame >> internal:control=enter-frame >> span.ui-icon-circle-triangl
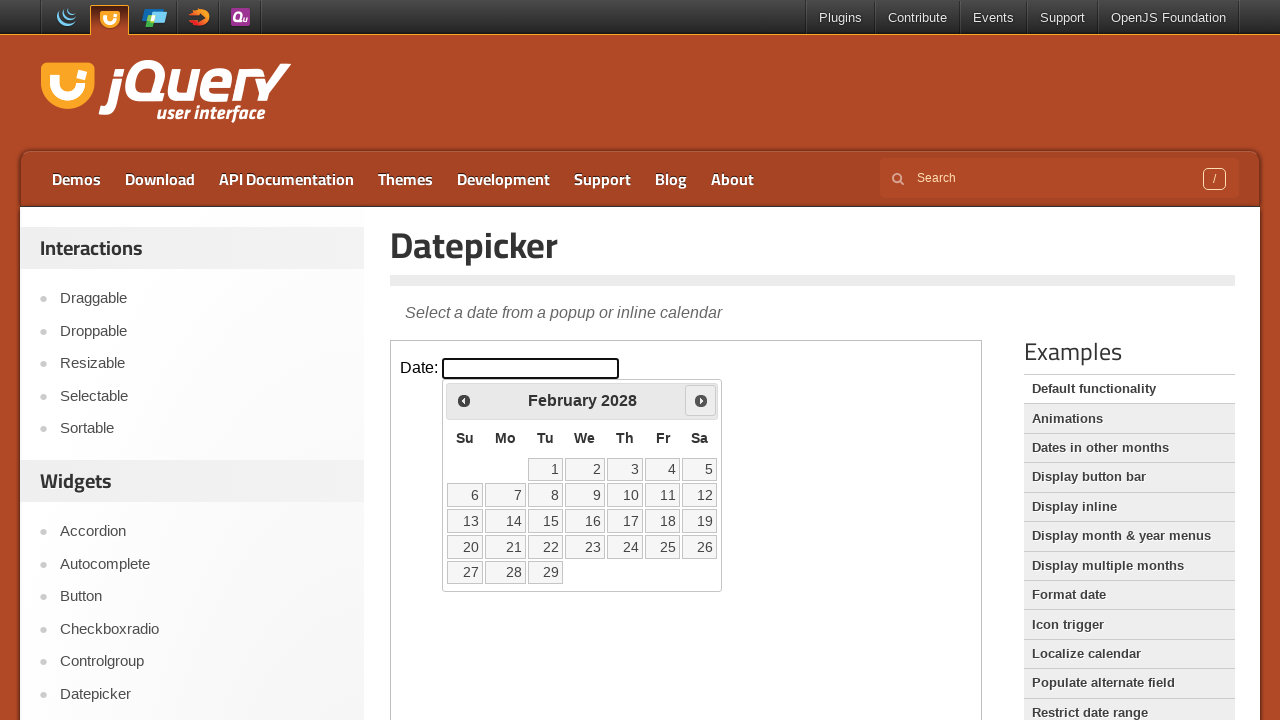

Waited for calendar to update
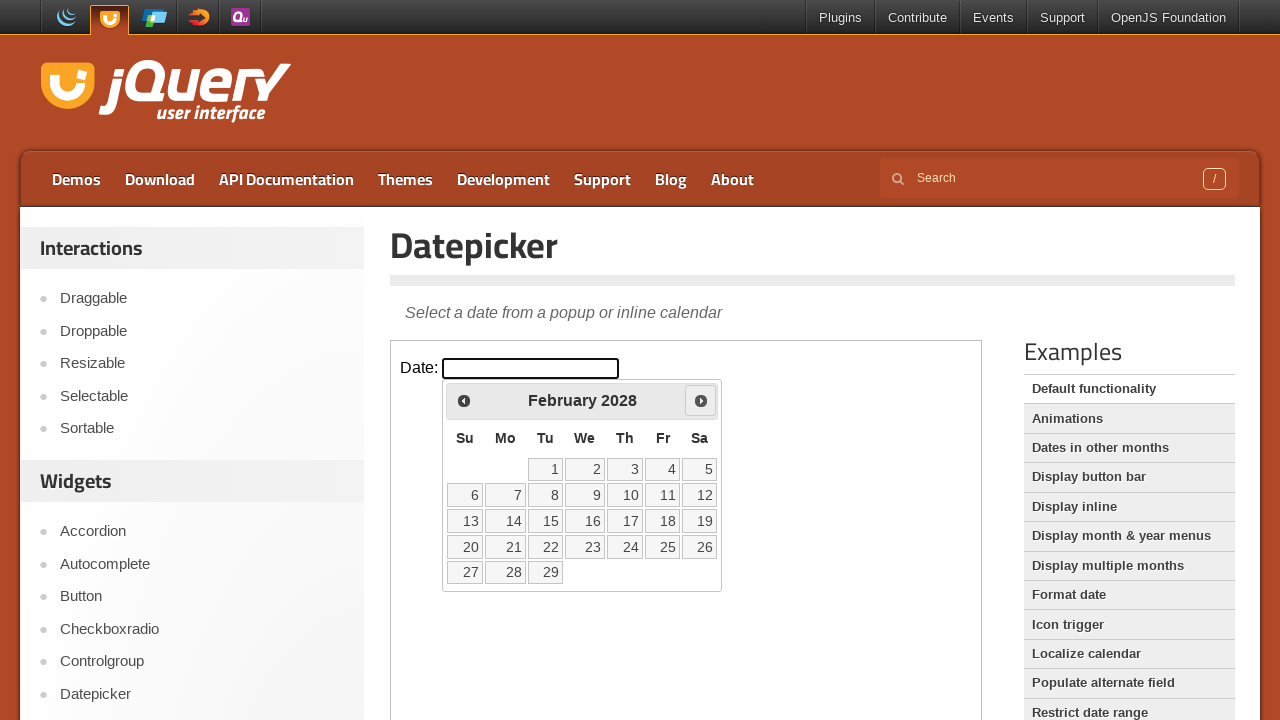

Clicked next month button to navigate towards March 2028 at (701, 400) on iframe.demo-frame >> internal:control=enter-frame >> span.ui-icon-circle-triangl
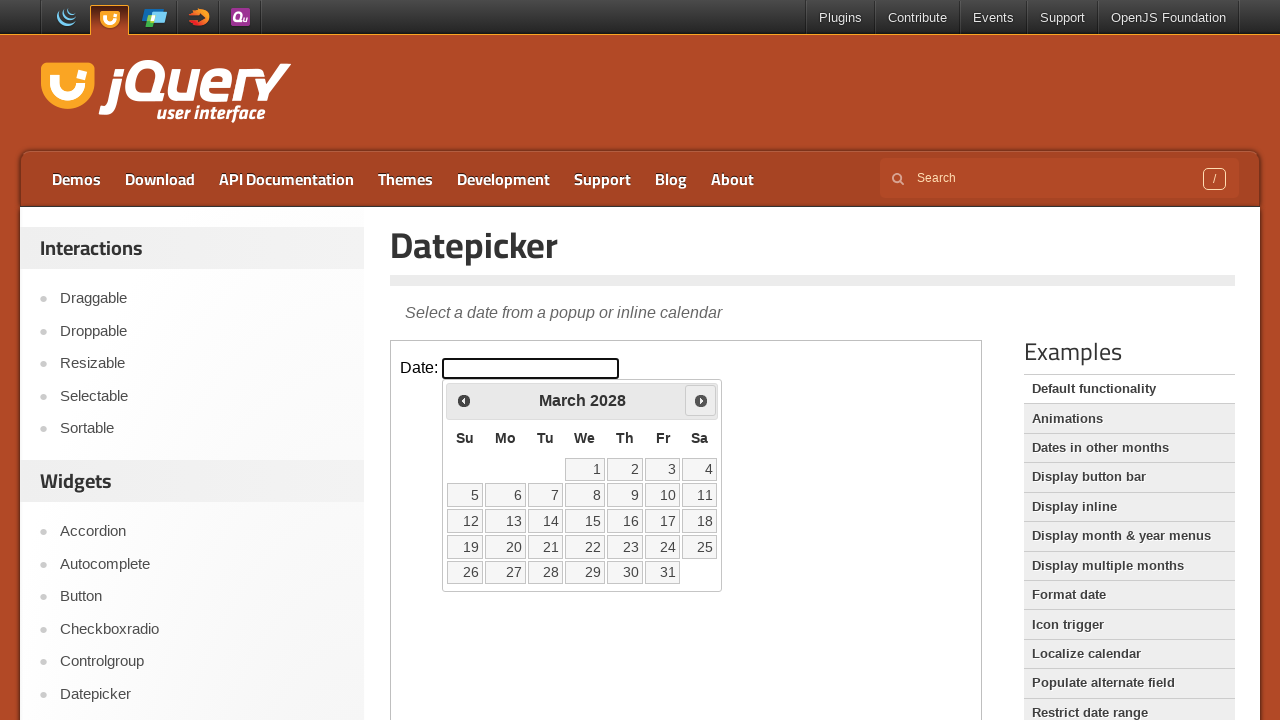

Waited for calendar to update
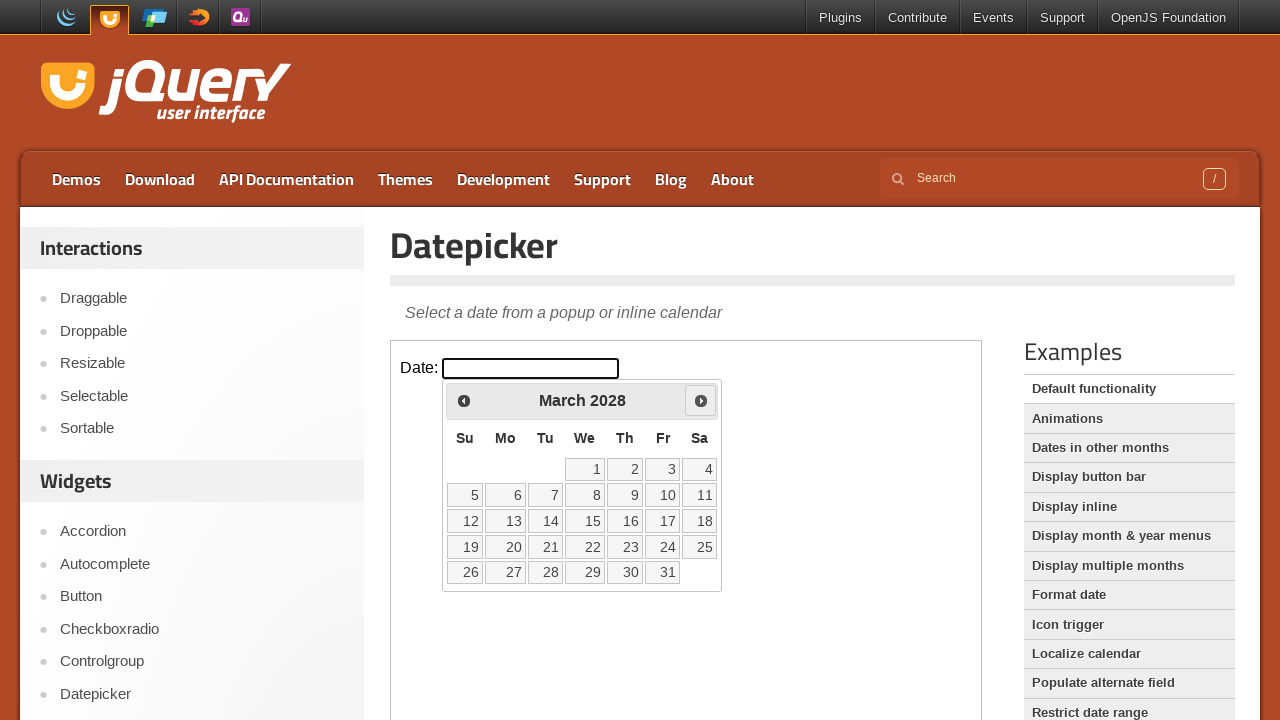

Reached target date of March 2028
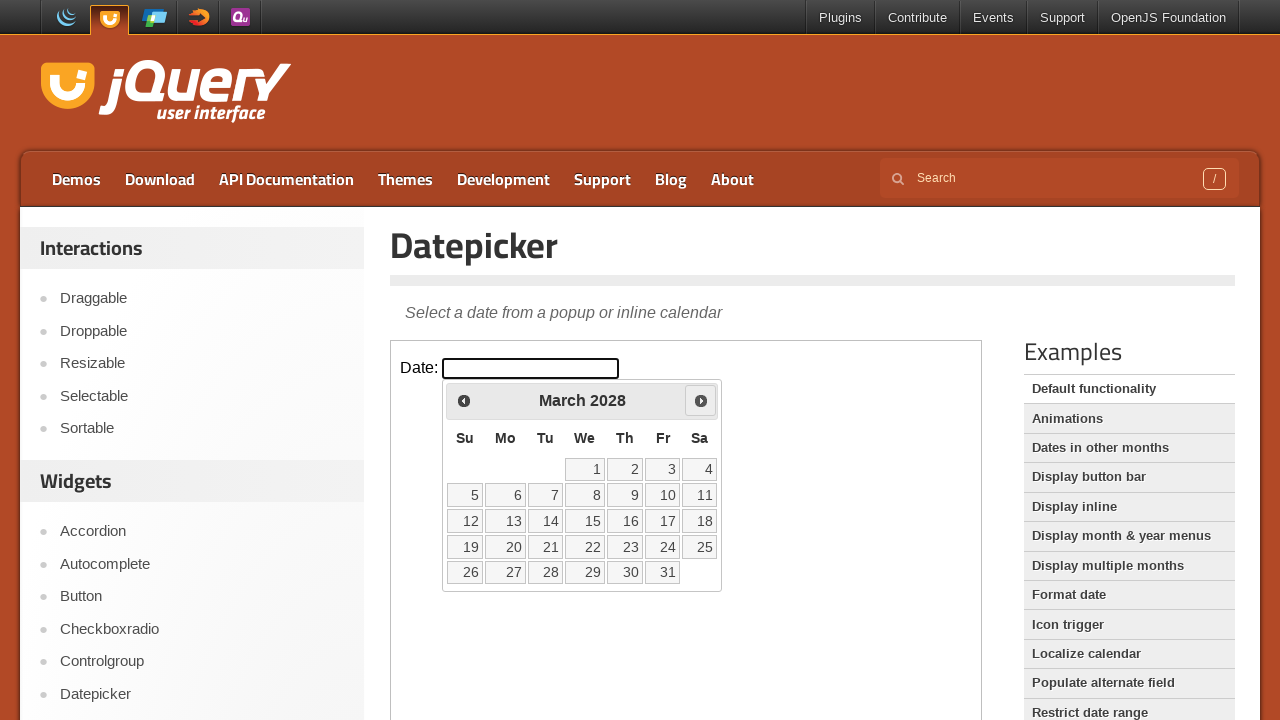

Located all available date cells in calendar
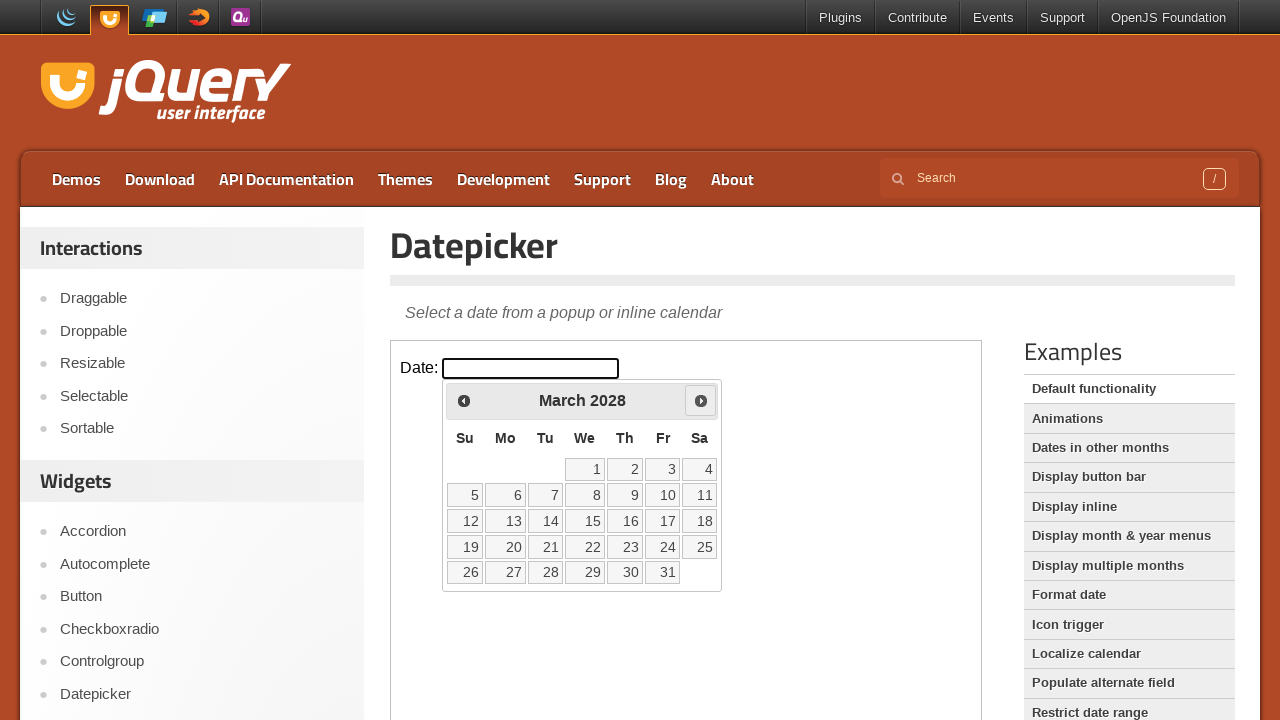

Clicked date 23 in the calendar at (625, 547) on iframe.demo-frame >> internal:control=enter-frame >> table.ui-datepicker-calenda
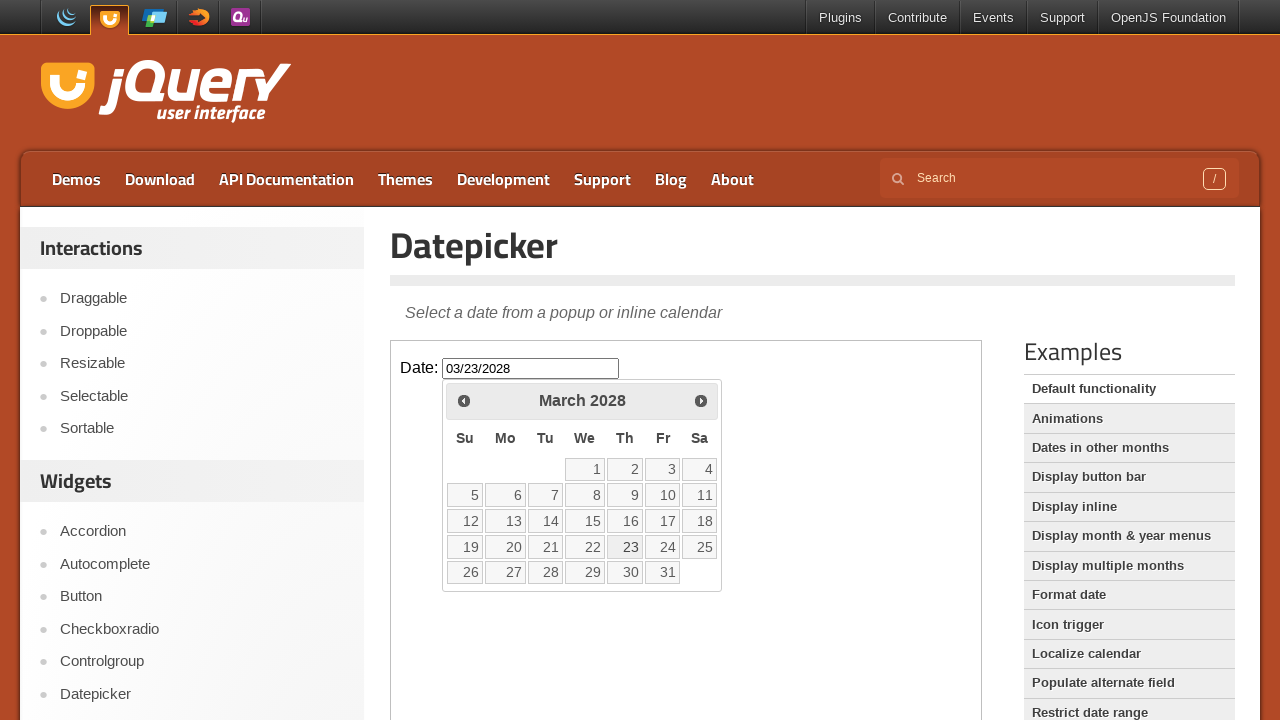

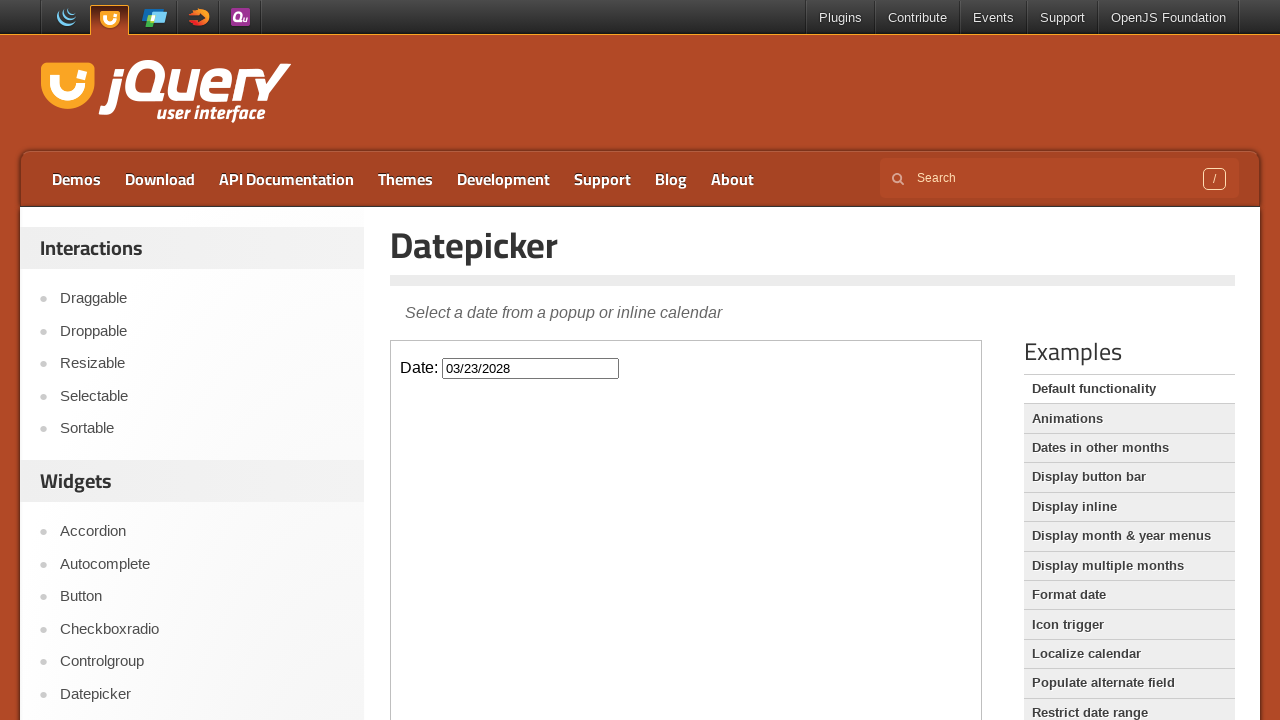